Tests slider functionality by moving the slider using arrow key presses and verifying the value changes.

Starting URL: https://demoqa.com/slider

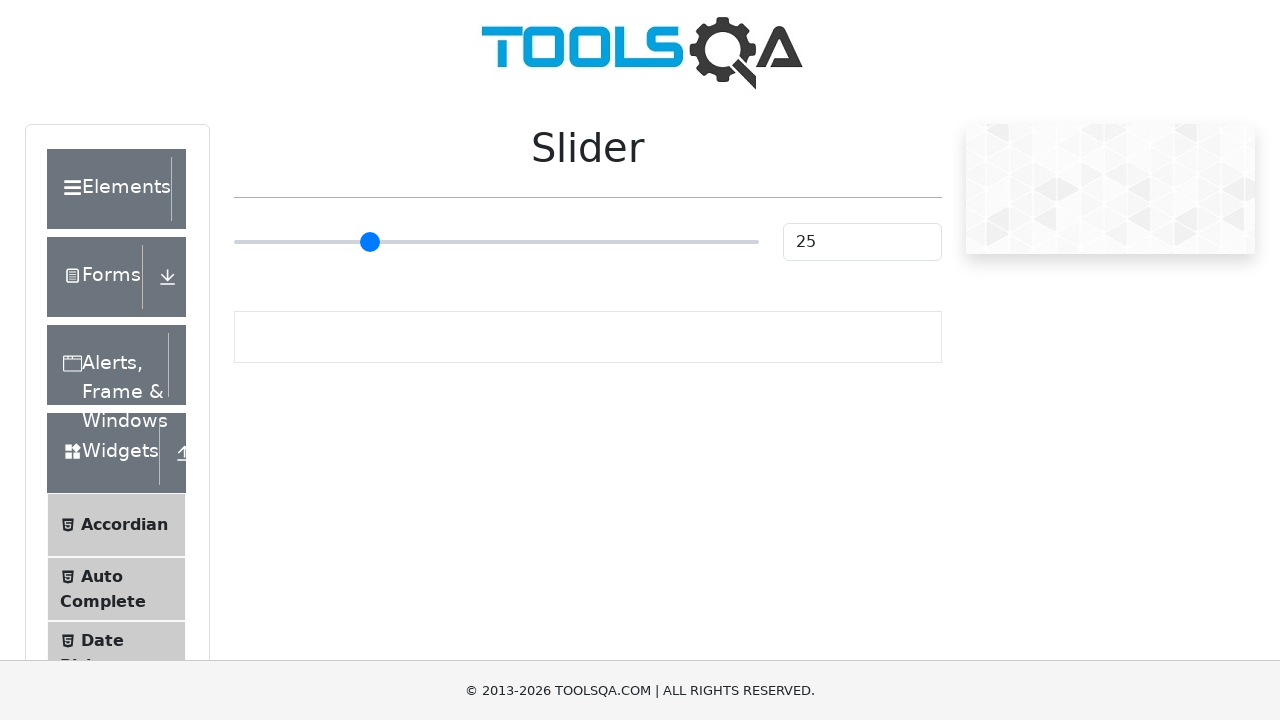

Located the slider element
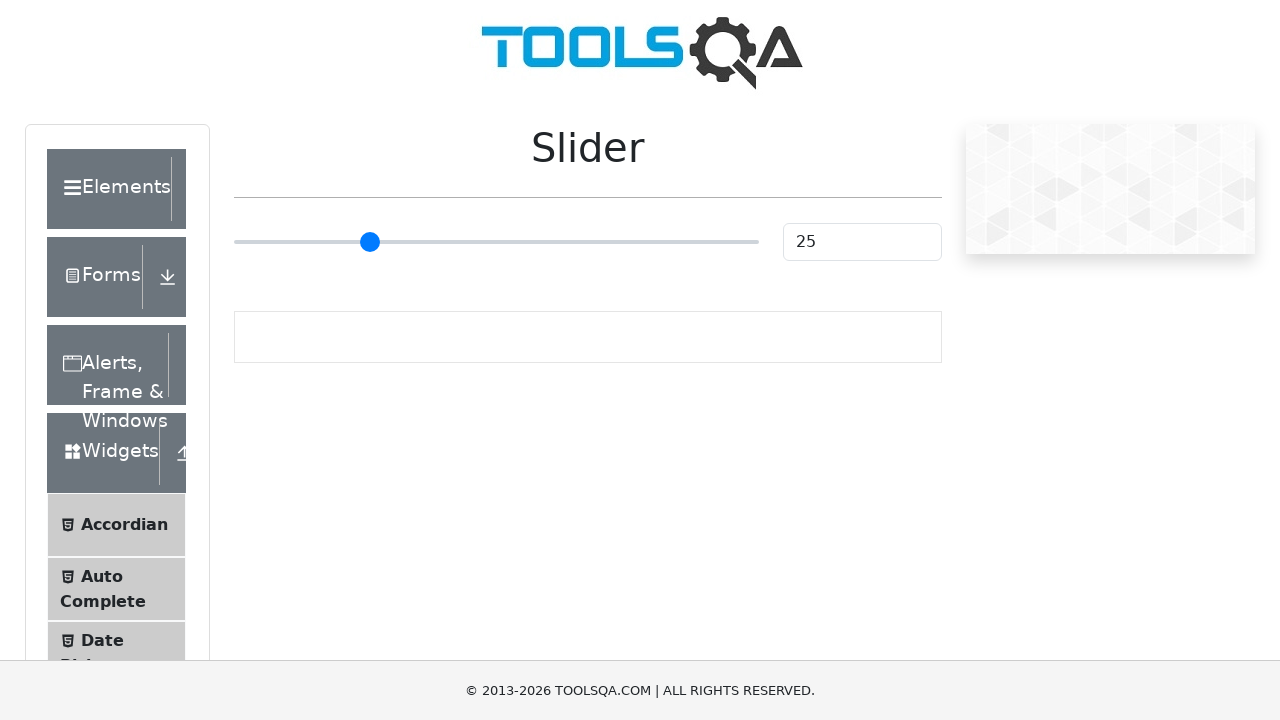

Pressed ArrowRight on slider (iteration 1/55) on input[type='range']
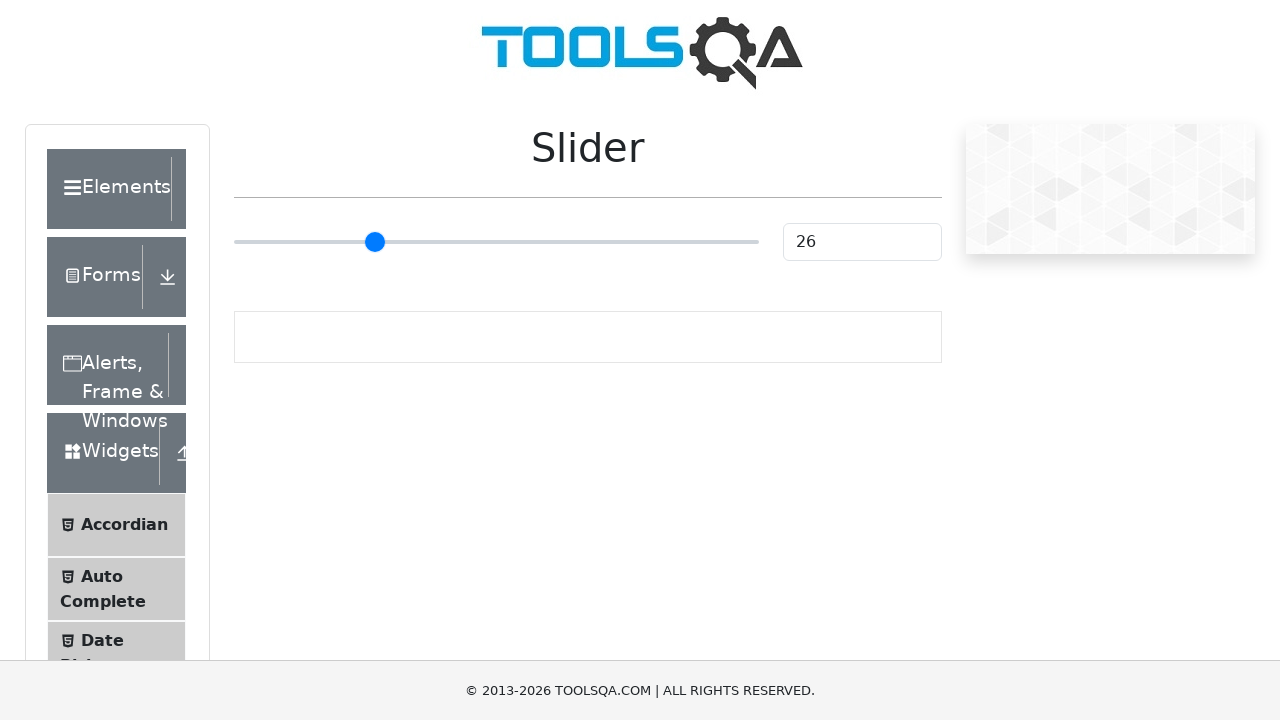

Pressed ArrowRight on slider (iteration 2/55) on input[type='range']
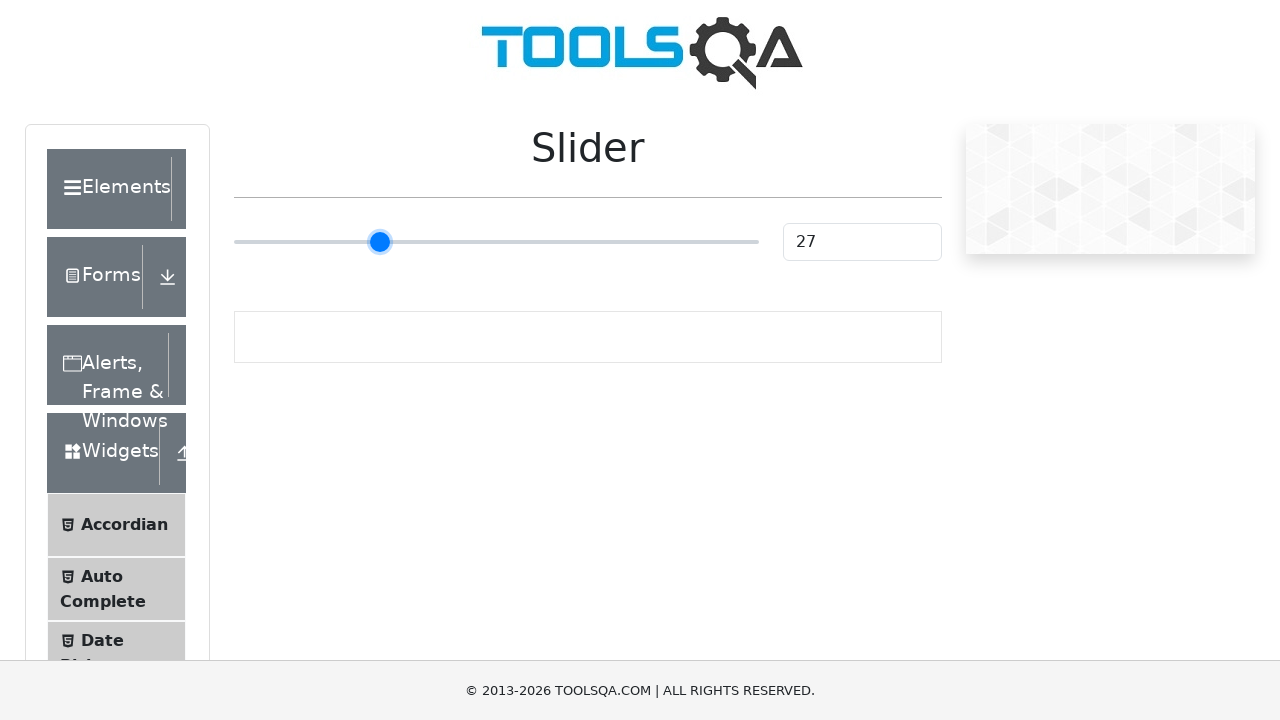

Pressed ArrowRight on slider (iteration 3/55) on input[type='range']
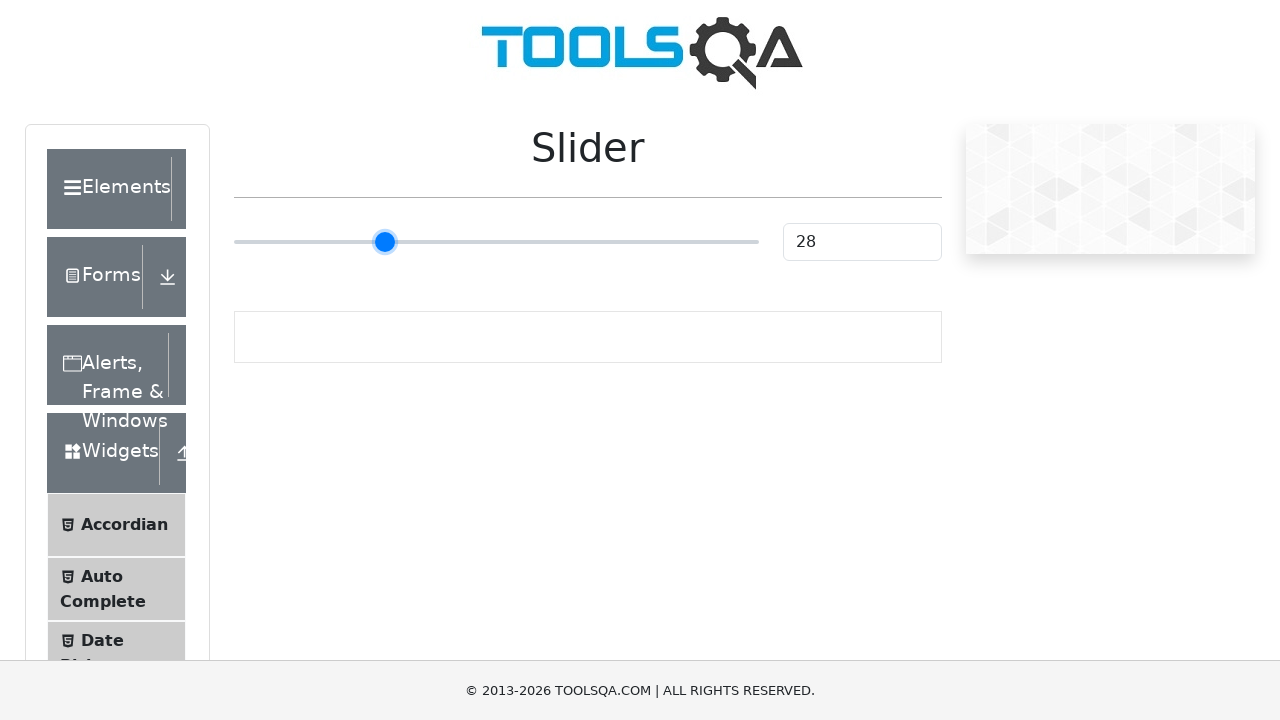

Pressed ArrowRight on slider (iteration 4/55) on input[type='range']
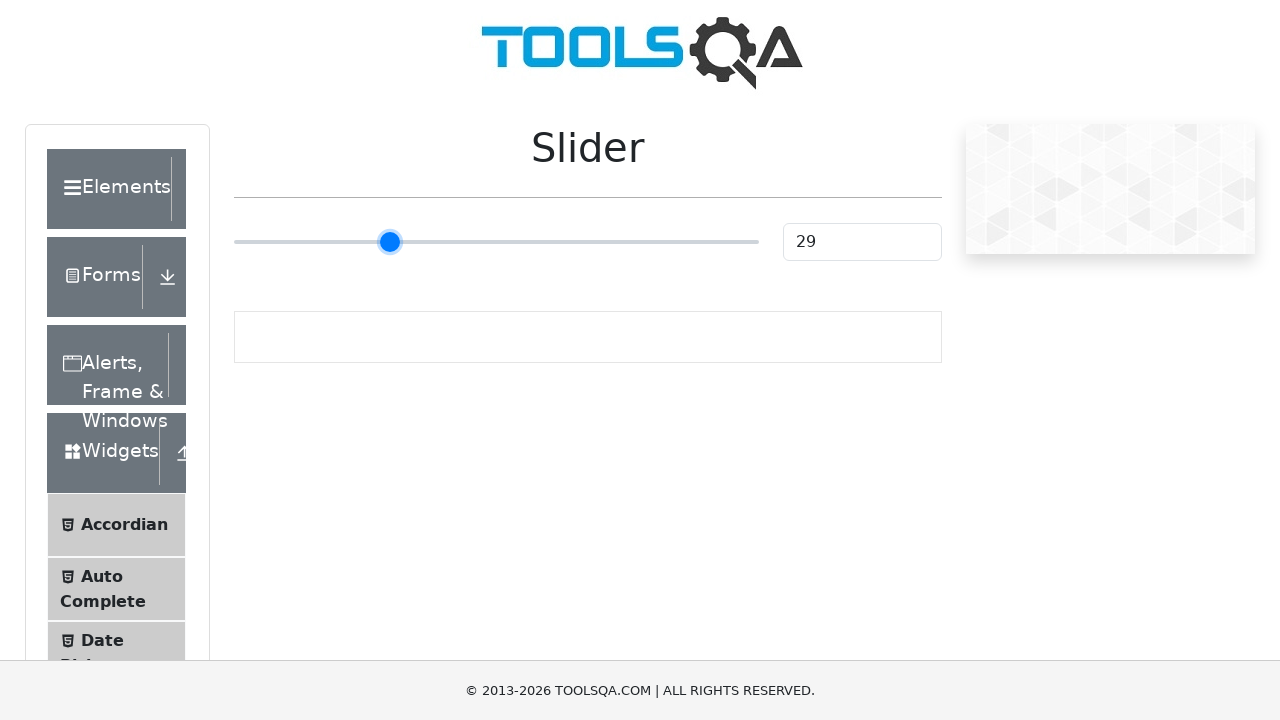

Pressed ArrowRight on slider (iteration 5/55) on input[type='range']
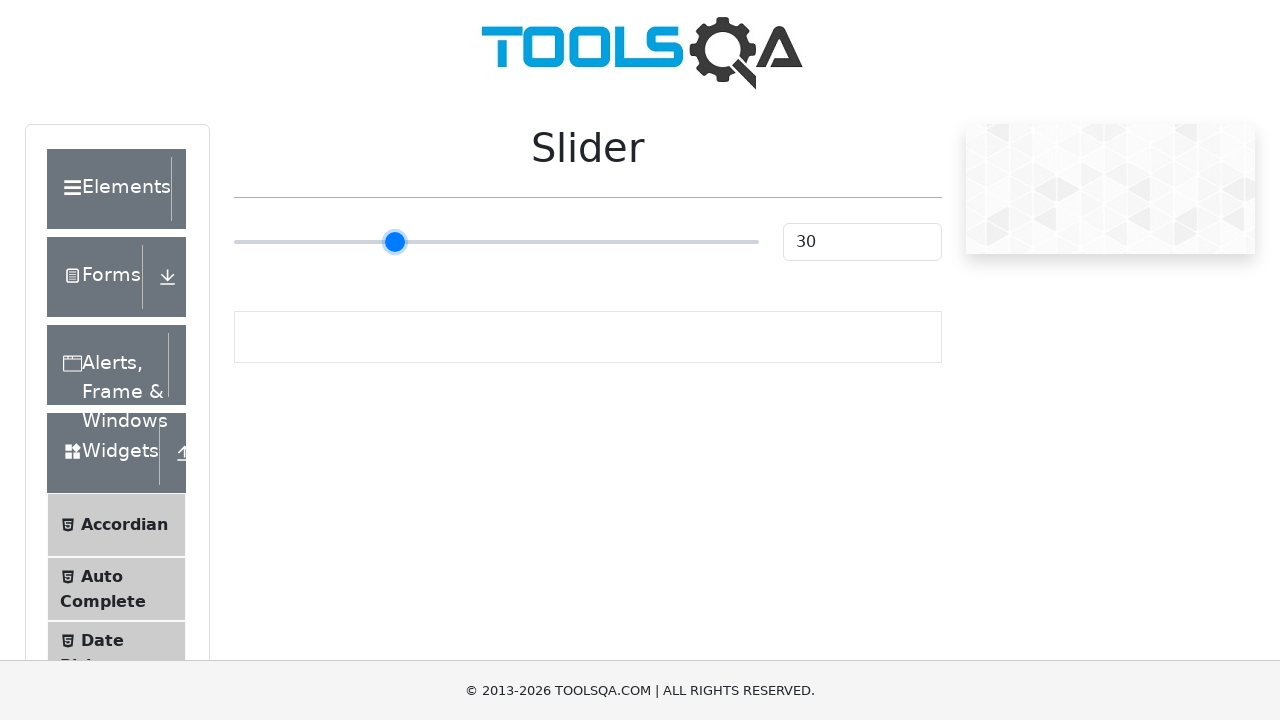

Pressed ArrowRight on slider (iteration 6/55) on input[type='range']
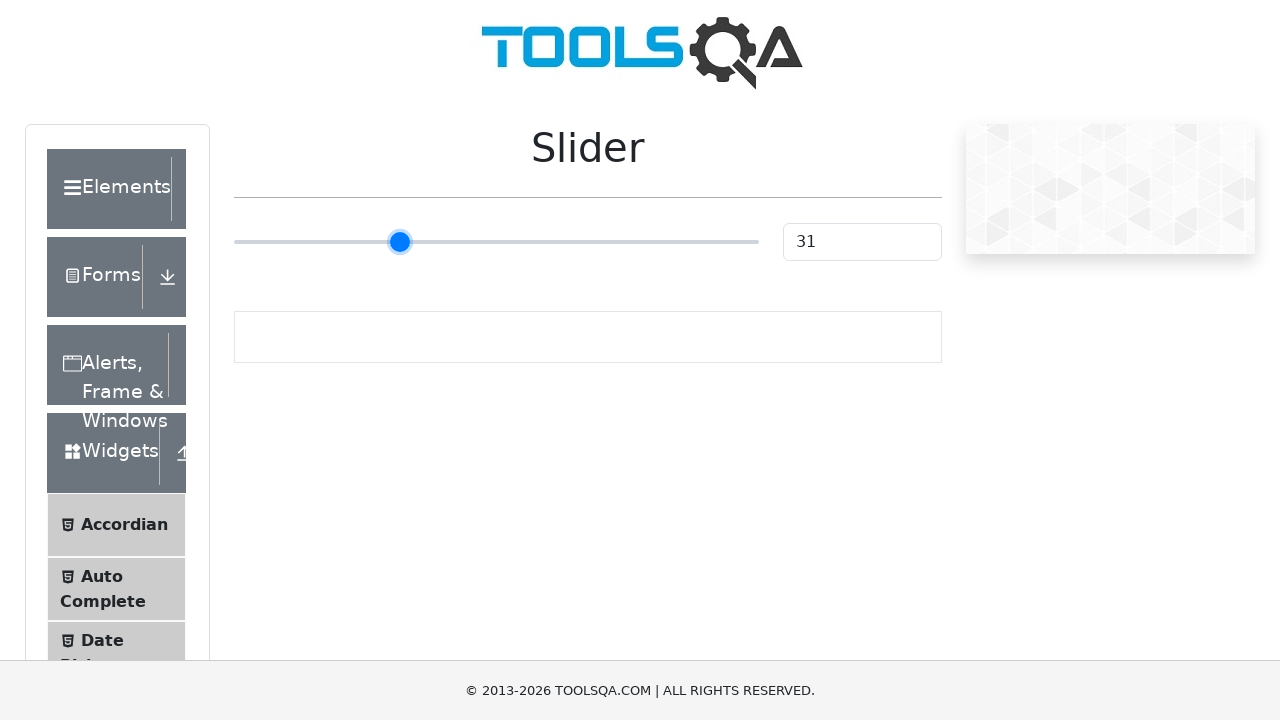

Pressed ArrowRight on slider (iteration 7/55) on input[type='range']
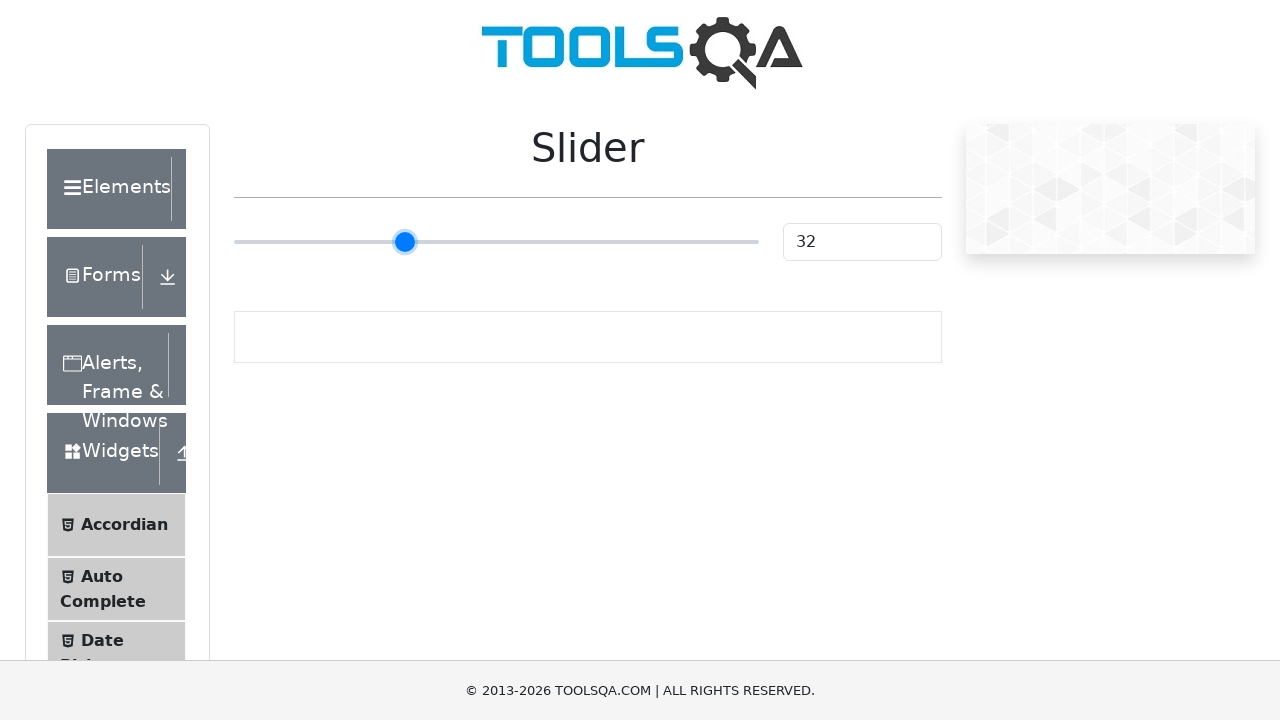

Pressed ArrowRight on slider (iteration 8/55) on input[type='range']
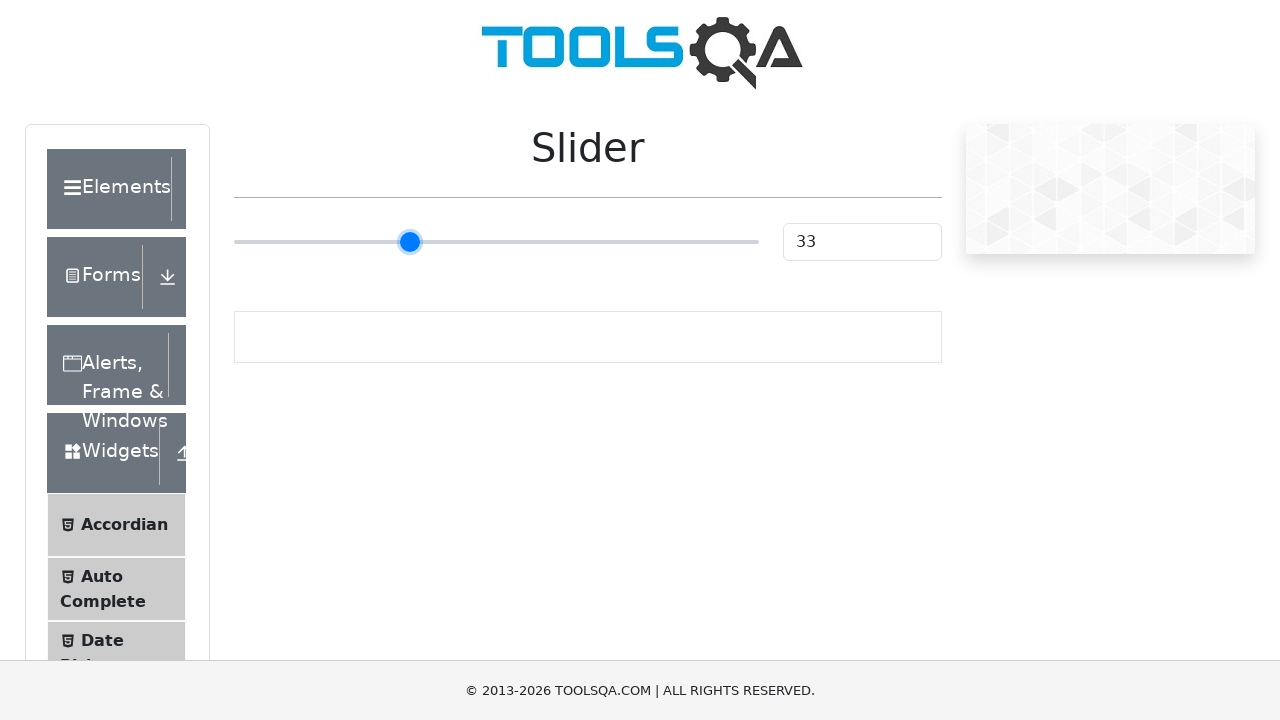

Pressed ArrowRight on slider (iteration 9/55) on input[type='range']
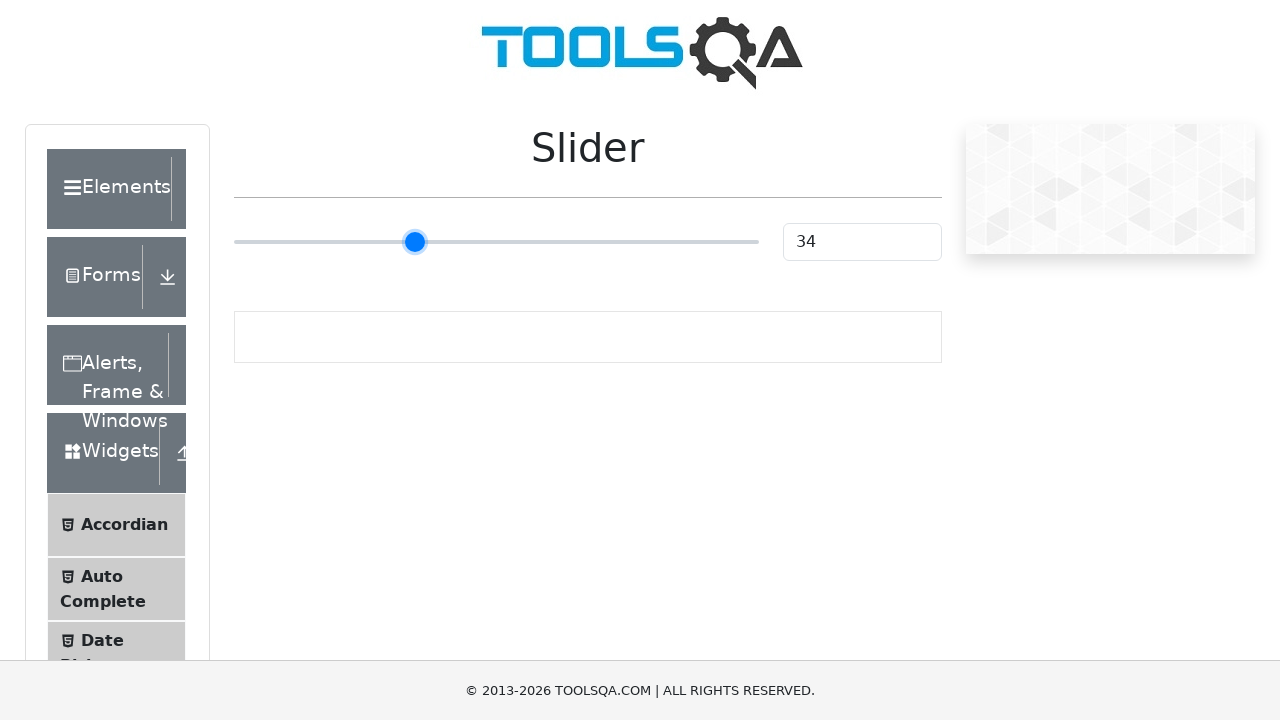

Pressed ArrowRight on slider (iteration 10/55) on input[type='range']
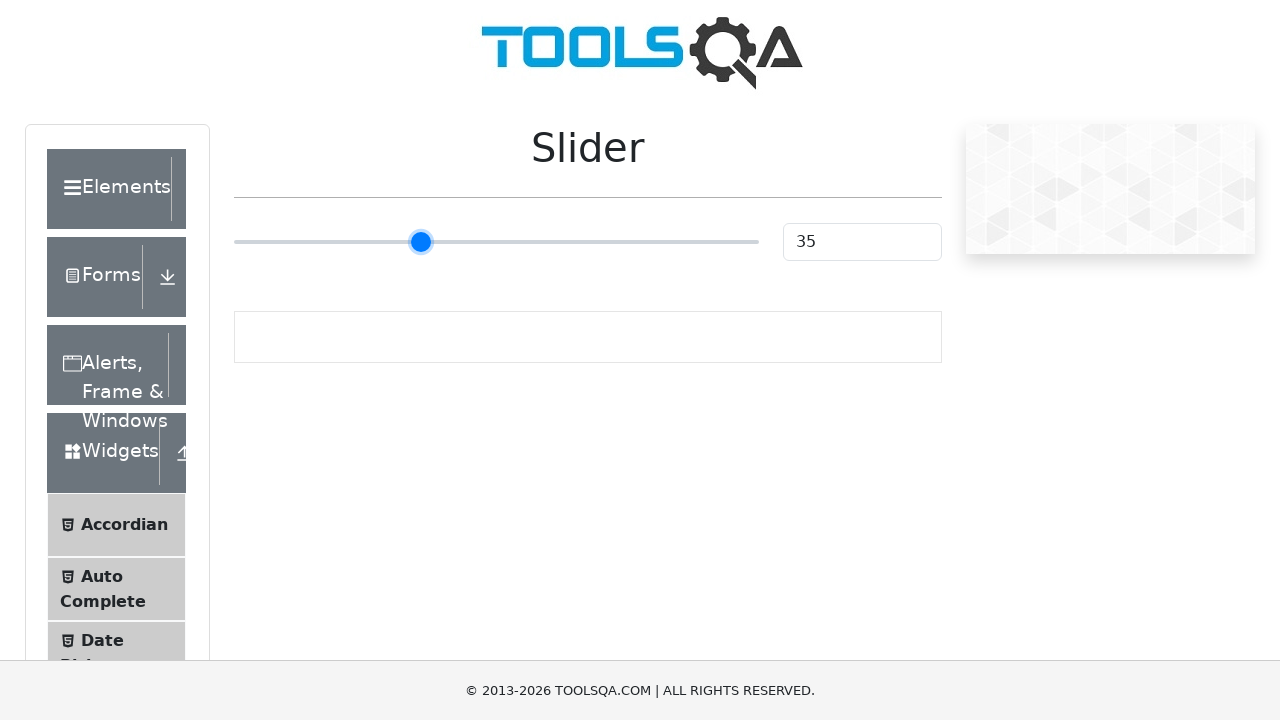

Pressed ArrowRight on slider (iteration 11/55) on input[type='range']
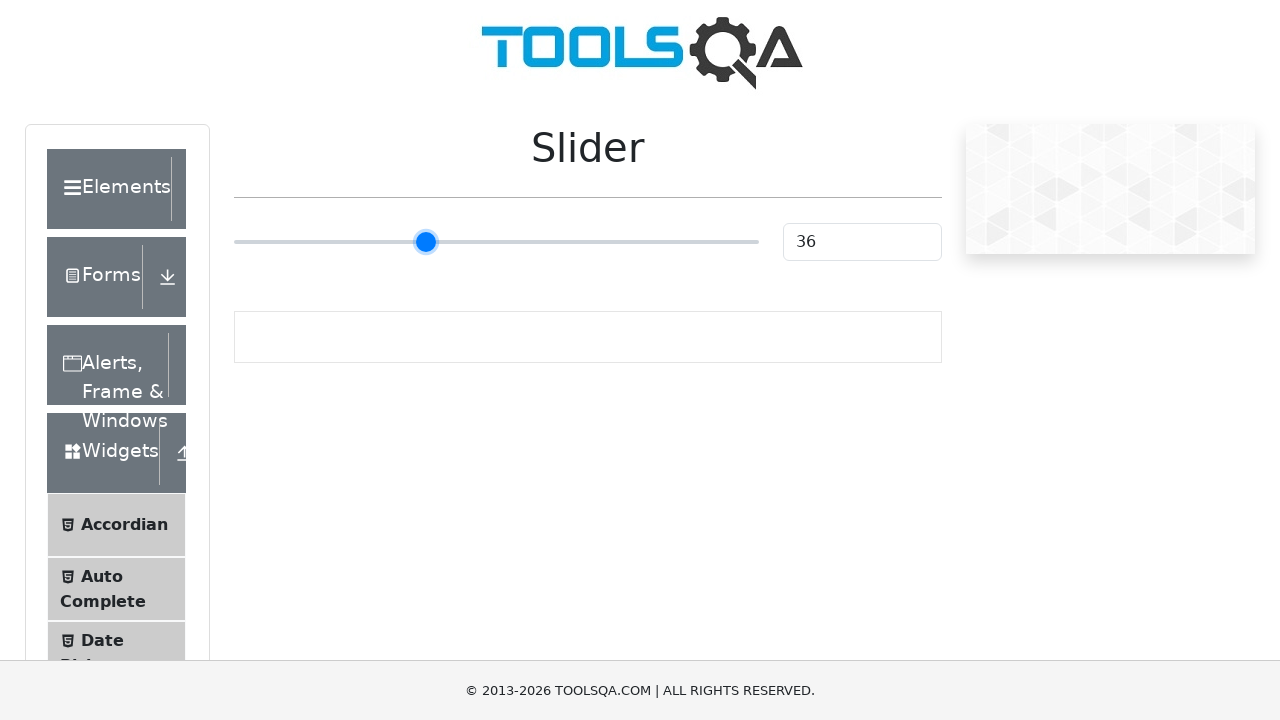

Pressed ArrowRight on slider (iteration 12/55) on input[type='range']
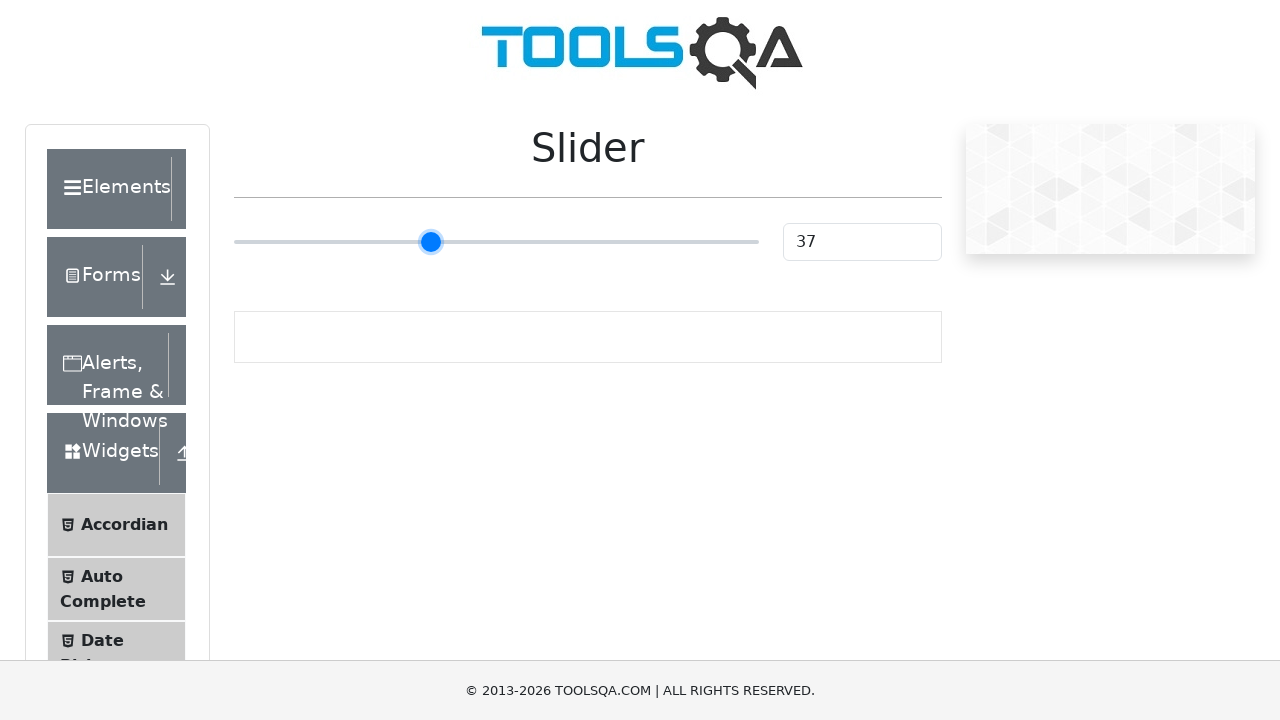

Pressed ArrowRight on slider (iteration 13/55) on input[type='range']
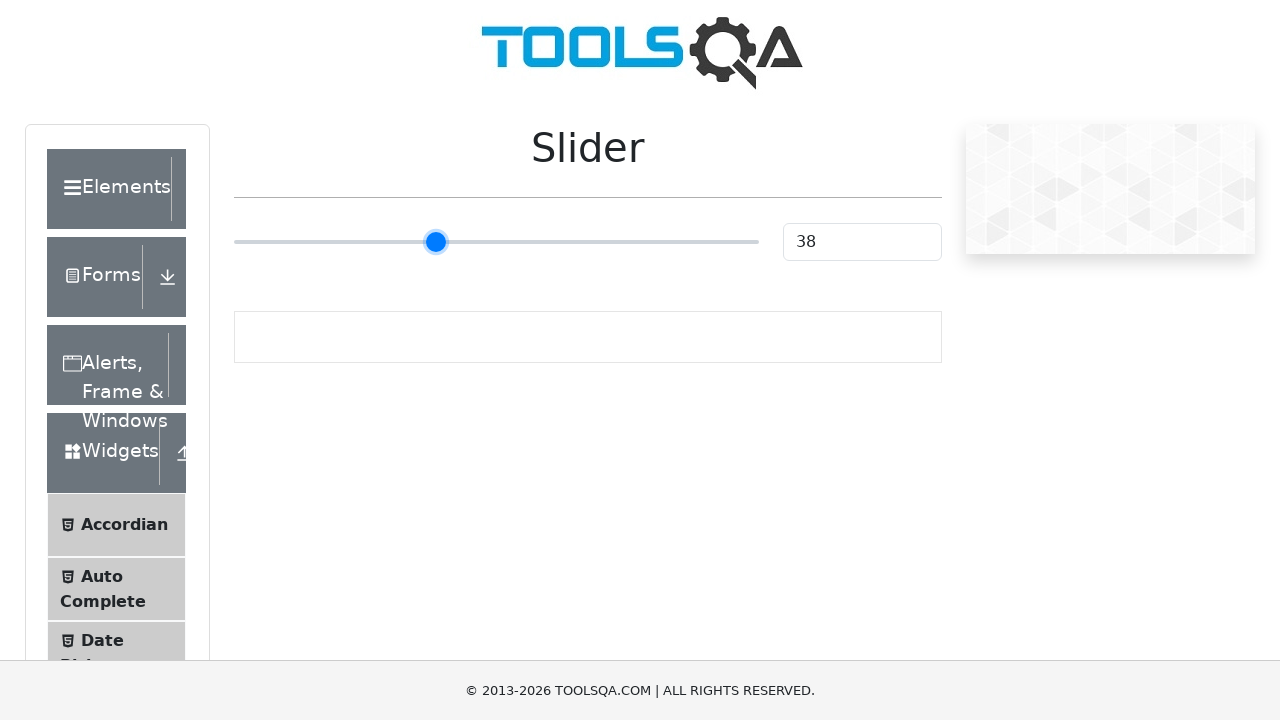

Pressed ArrowRight on slider (iteration 14/55) on input[type='range']
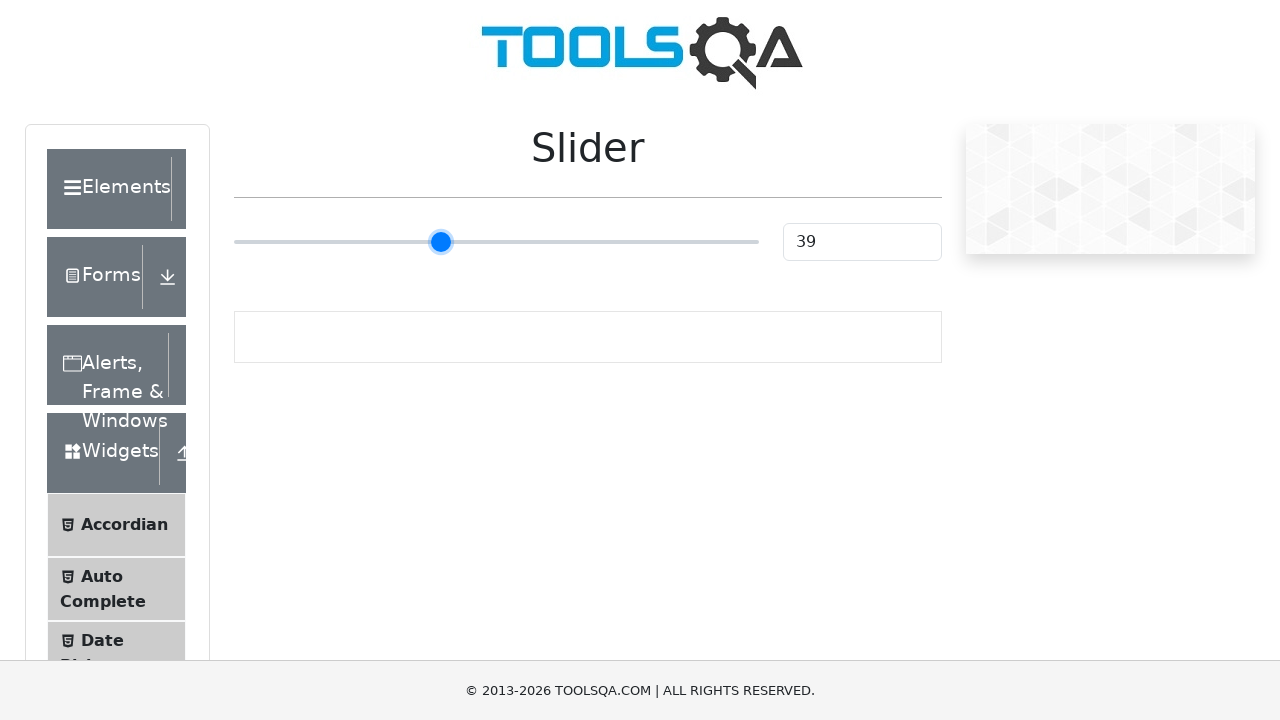

Pressed ArrowRight on slider (iteration 15/55) on input[type='range']
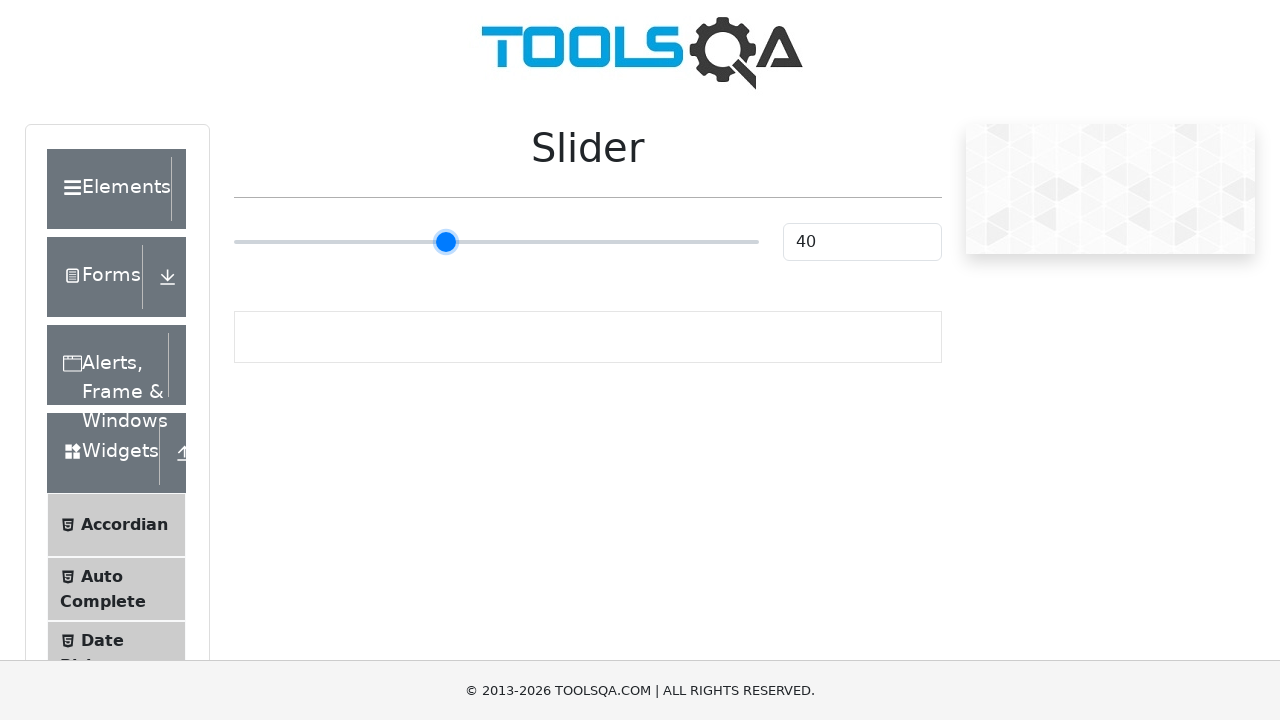

Pressed ArrowRight on slider (iteration 16/55) on input[type='range']
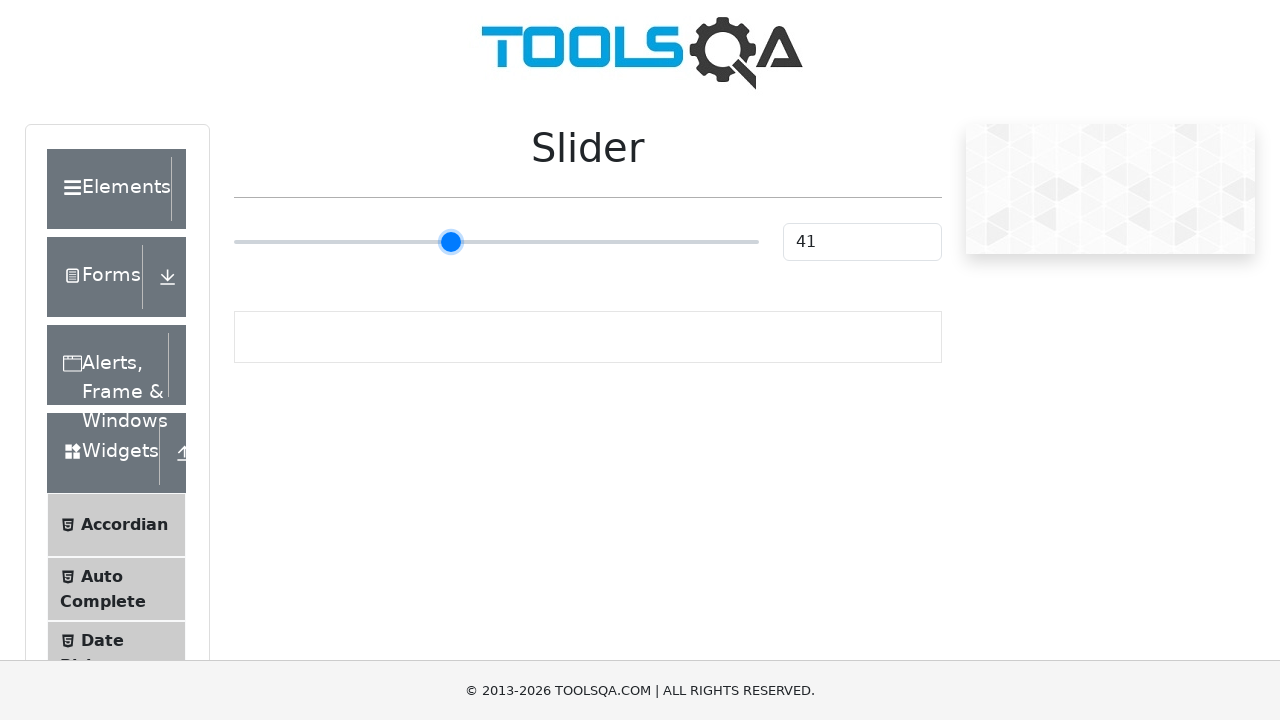

Pressed ArrowRight on slider (iteration 17/55) on input[type='range']
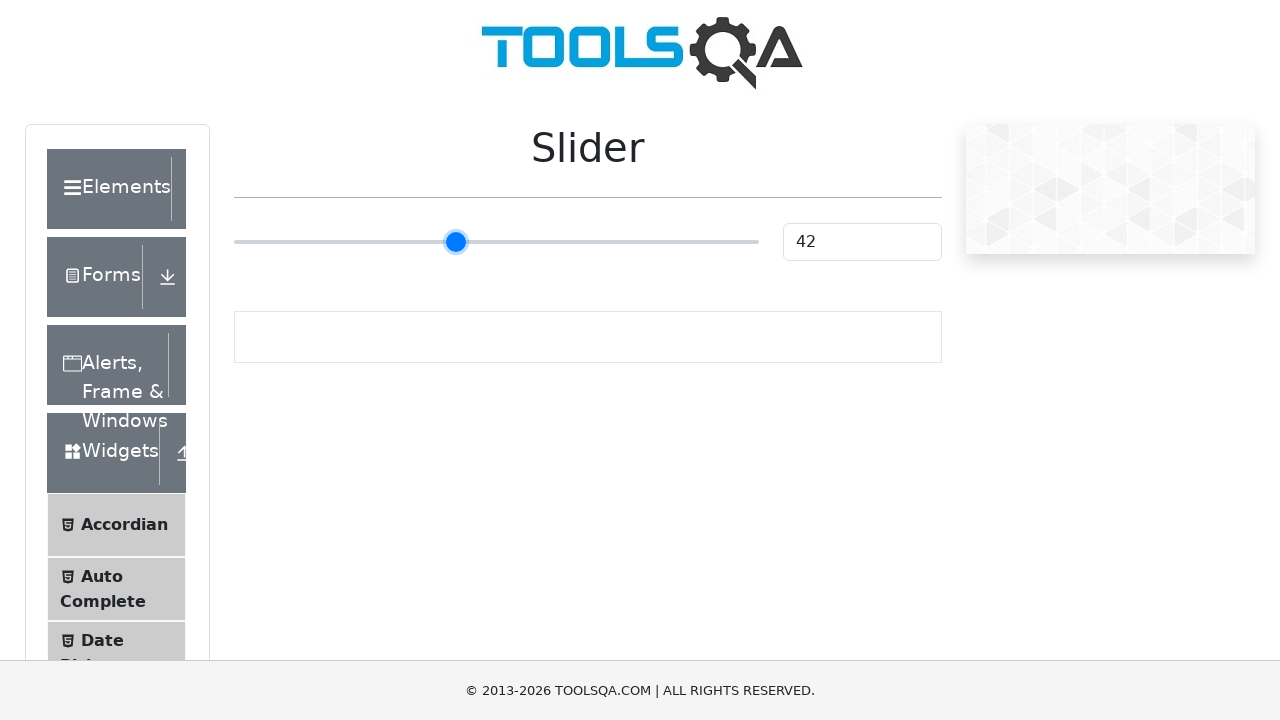

Pressed ArrowRight on slider (iteration 18/55) on input[type='range']
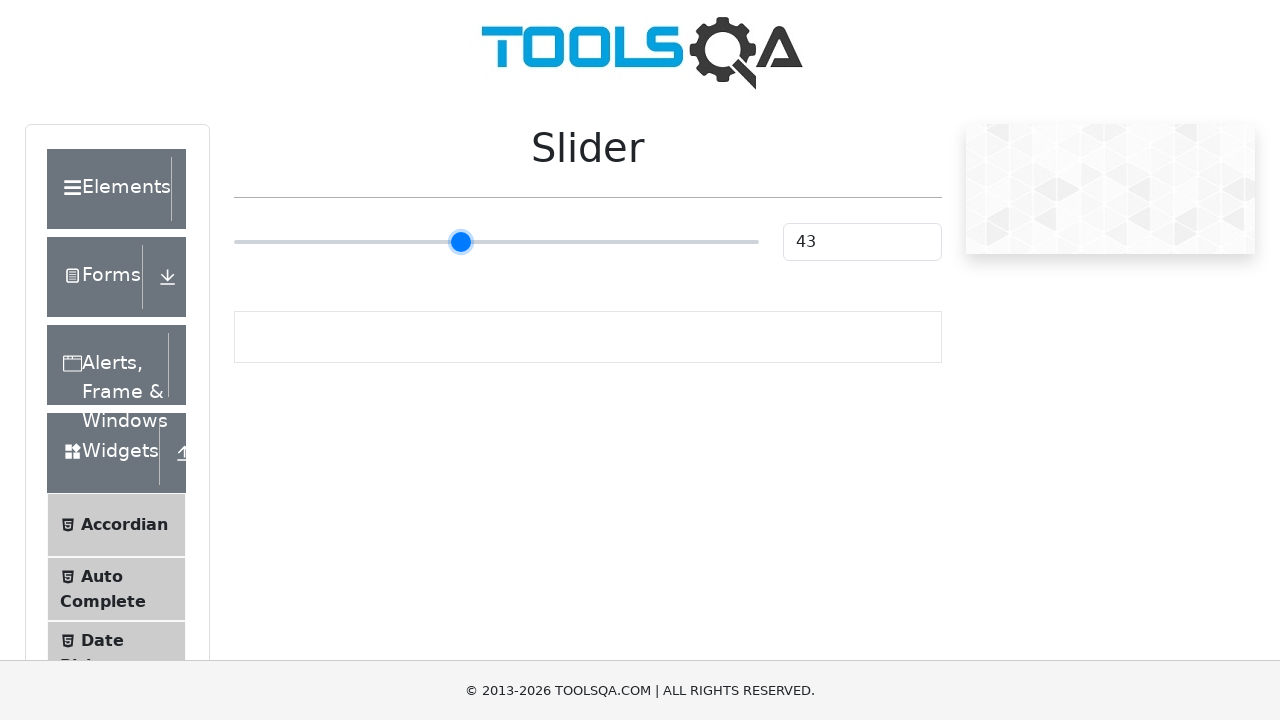

Pressed ArrowRight on slider (iteration 19/55) on input[type='range']
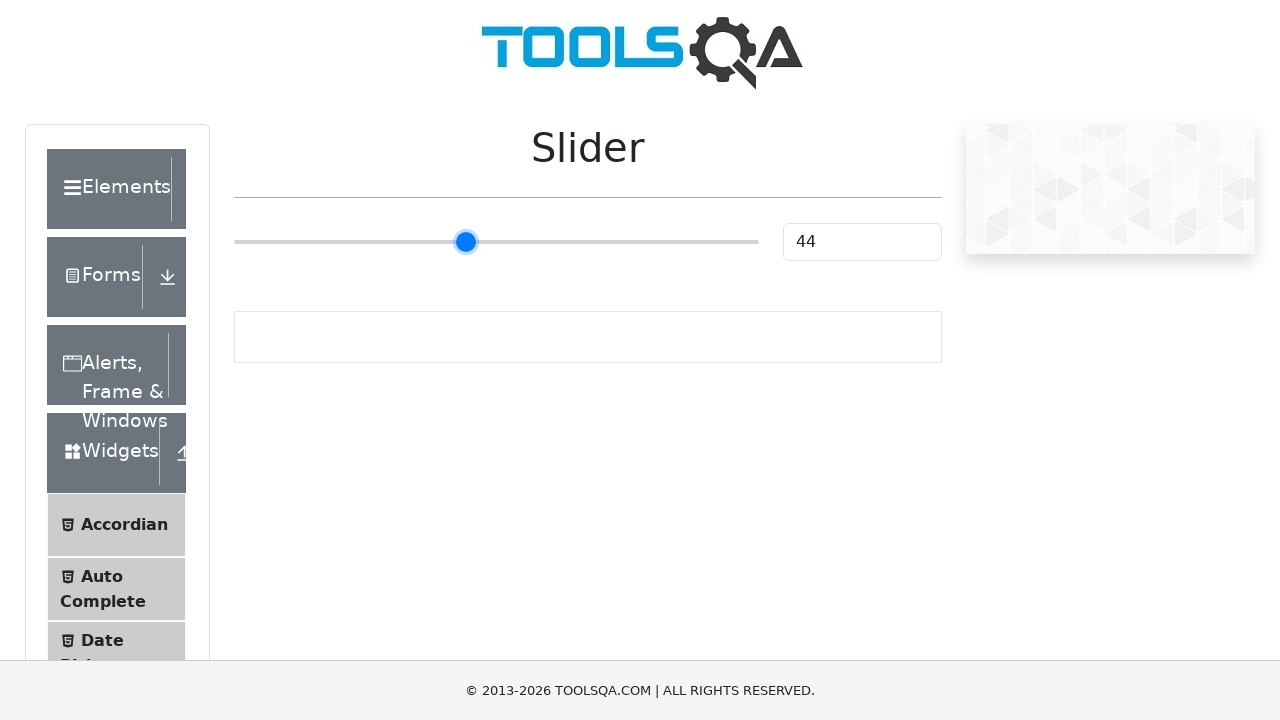

Pressed ArrowRight on slider (iteration 20/55) on input[type='range']
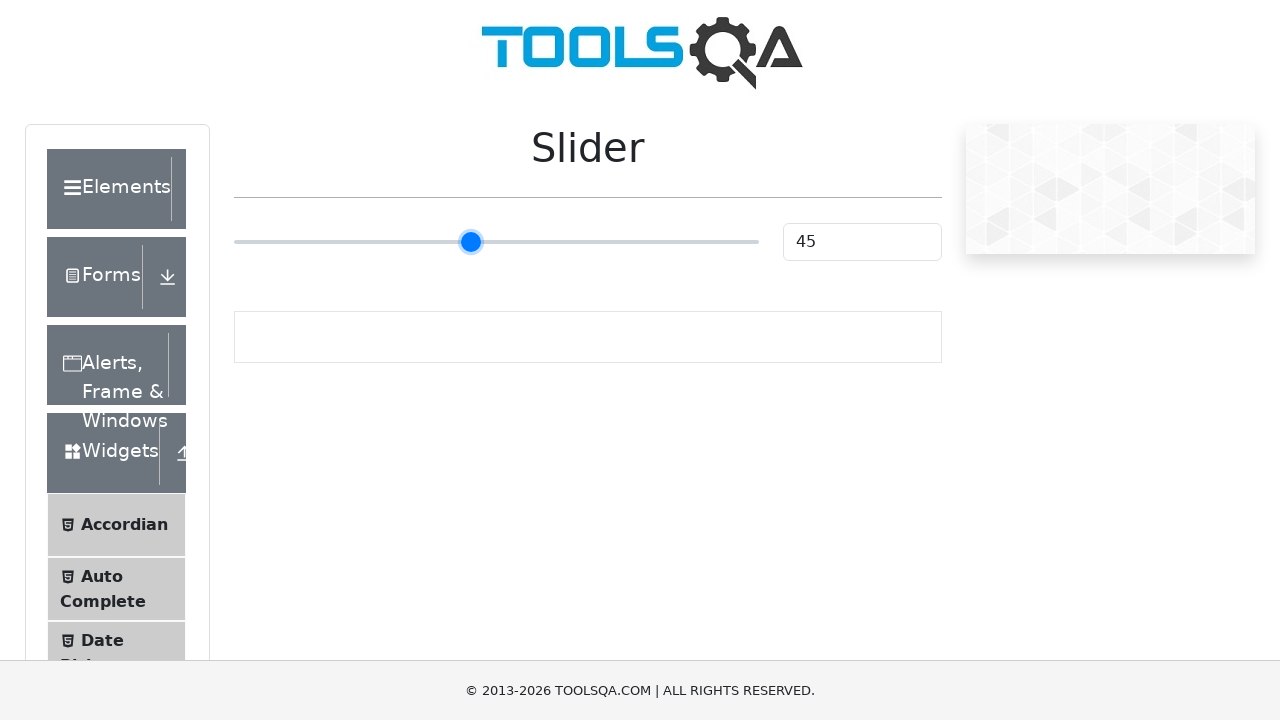

Pressed ArrowRight on slider (iteration 21/55) on input[type='range']
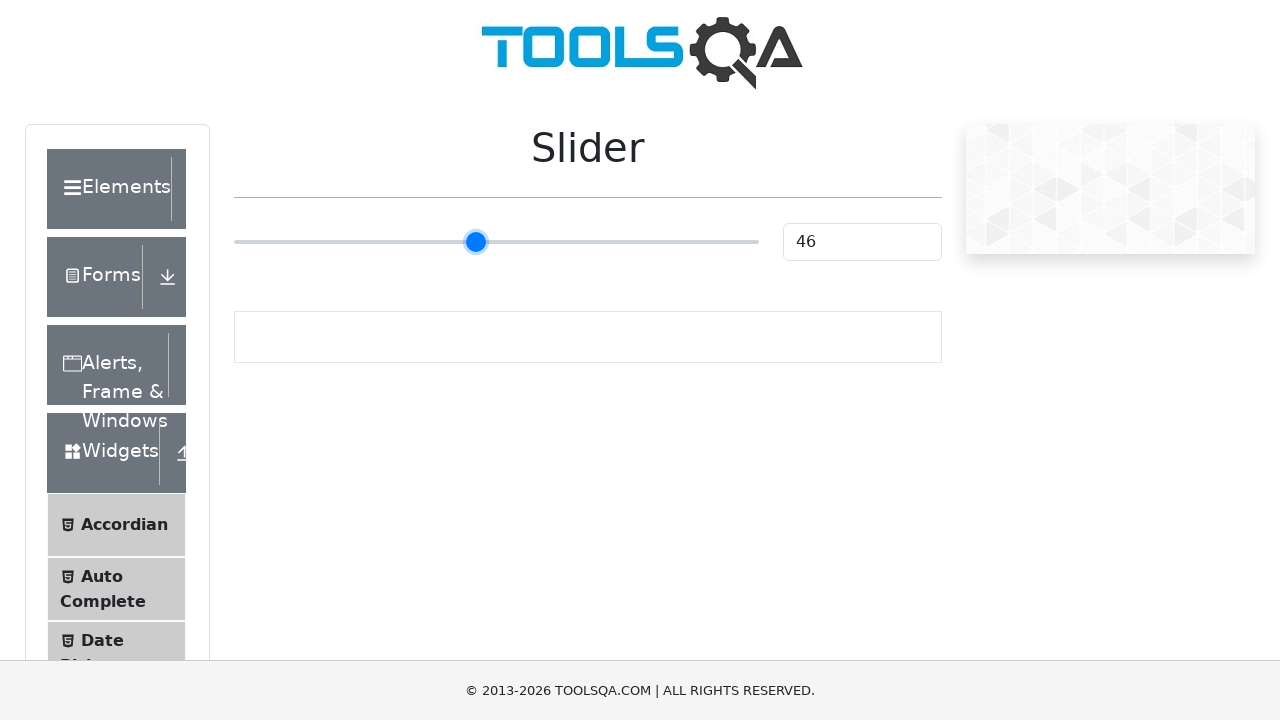

Pressed ArrowRight on slider (iteration 22/55) on input[type='range']
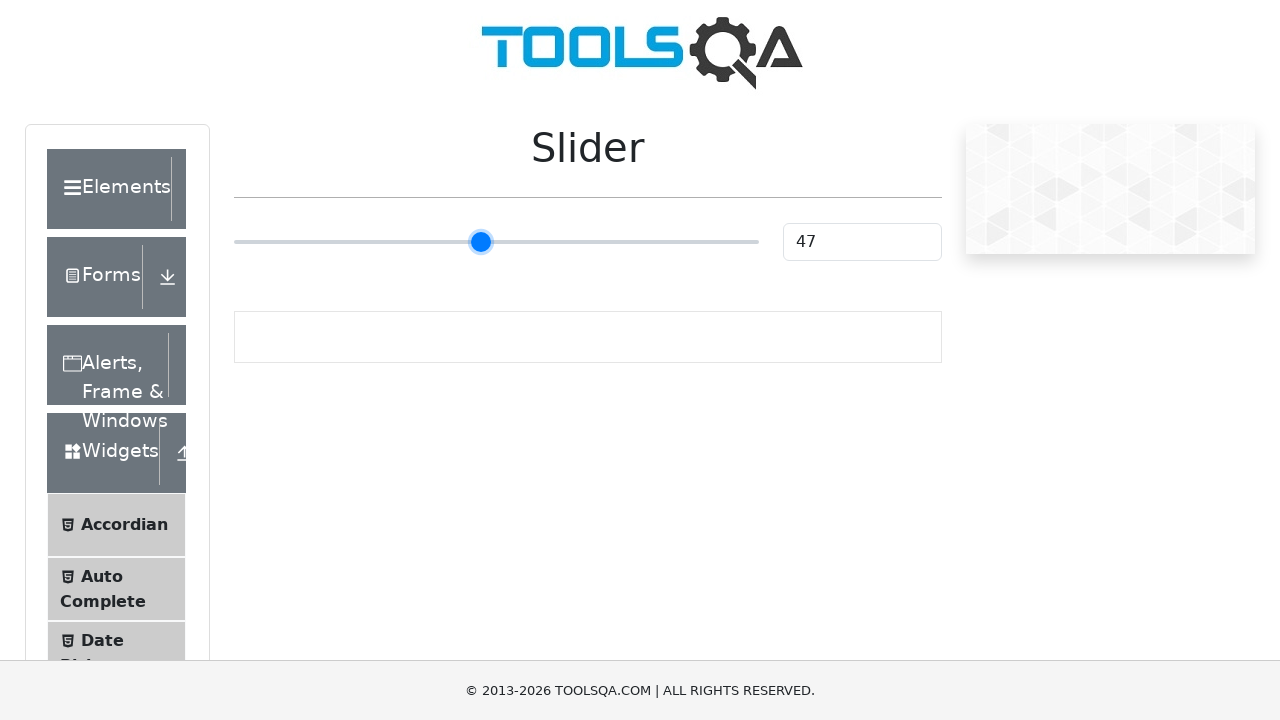

Pressed ArrowRight on slider (iteration 23/55) on input[type='range']
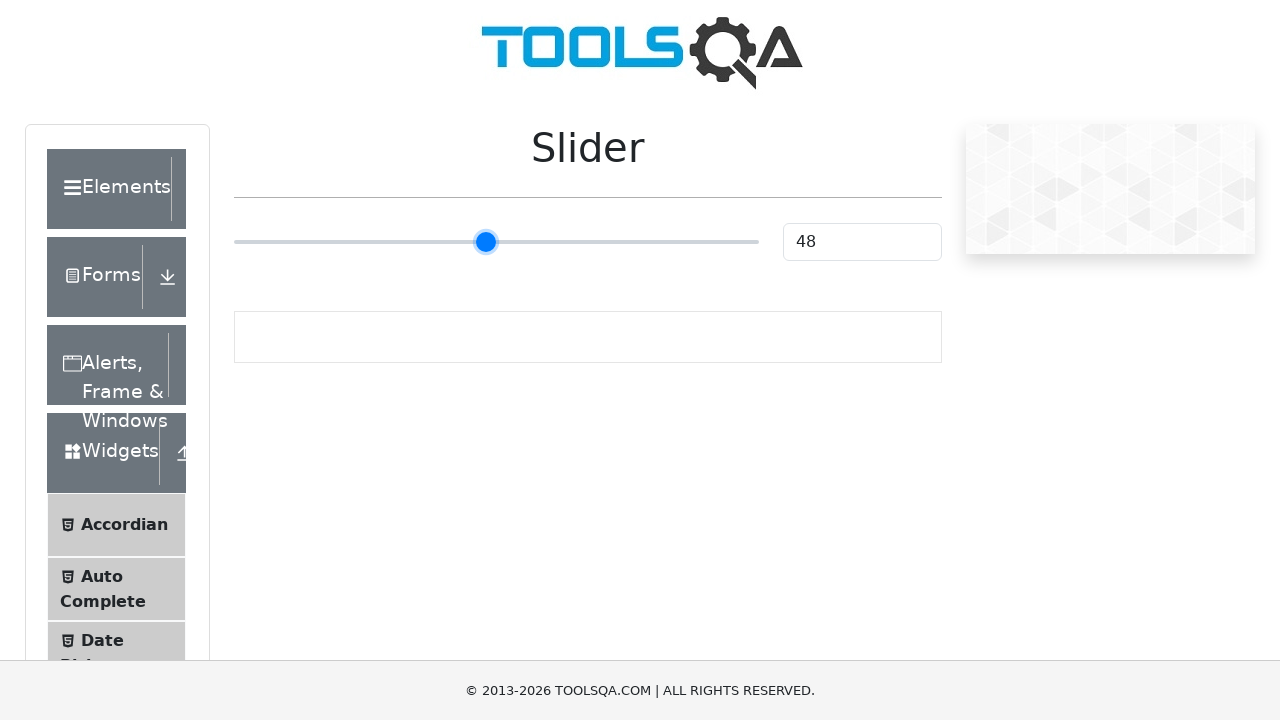

Pressed ArrowRight on slider (iteration 24/55) on input[type='range']
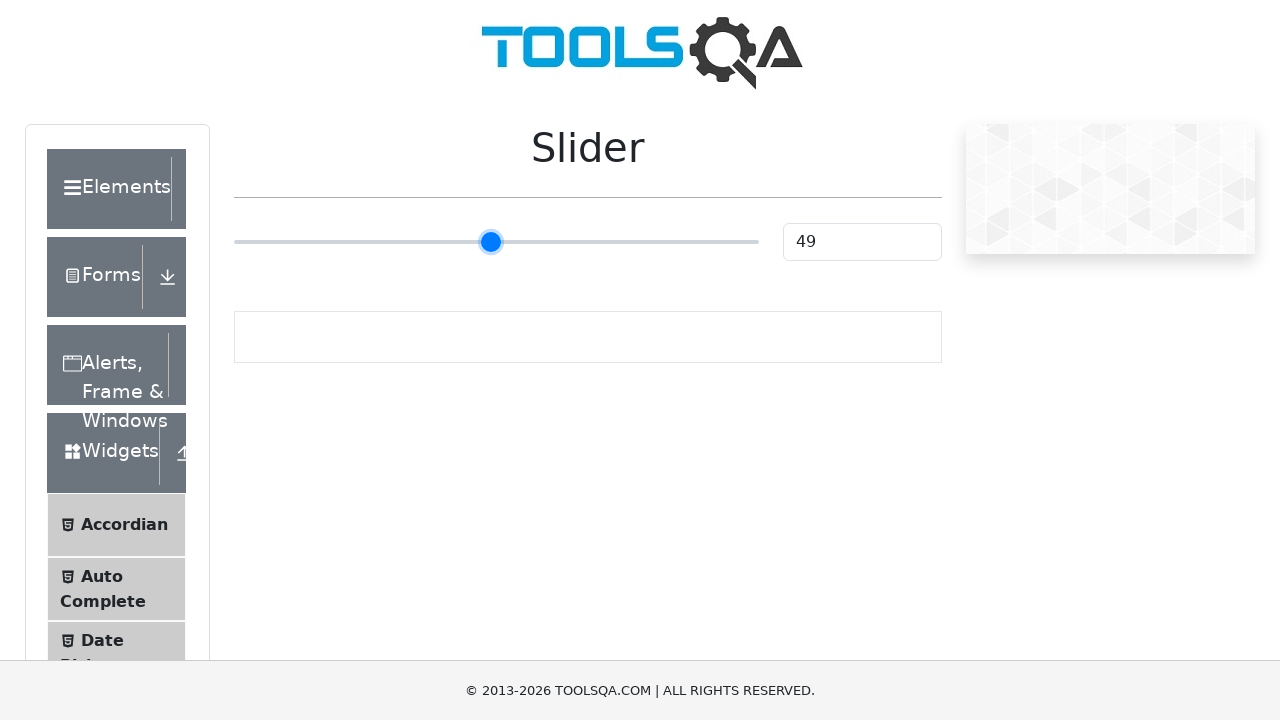

Pressed ArrowRight on slider (iteration 25/55) on input[type='range']
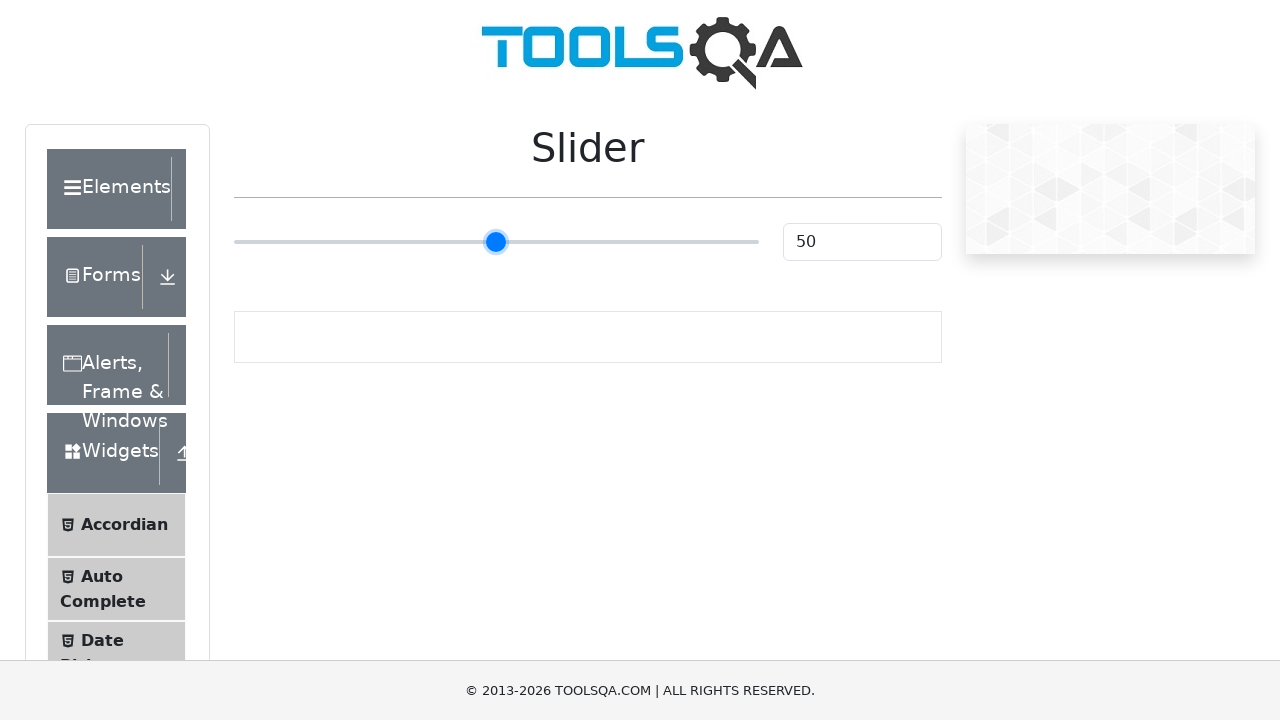

Pressed ArrowRight on slider (iteration 26/55) on input[type='range']
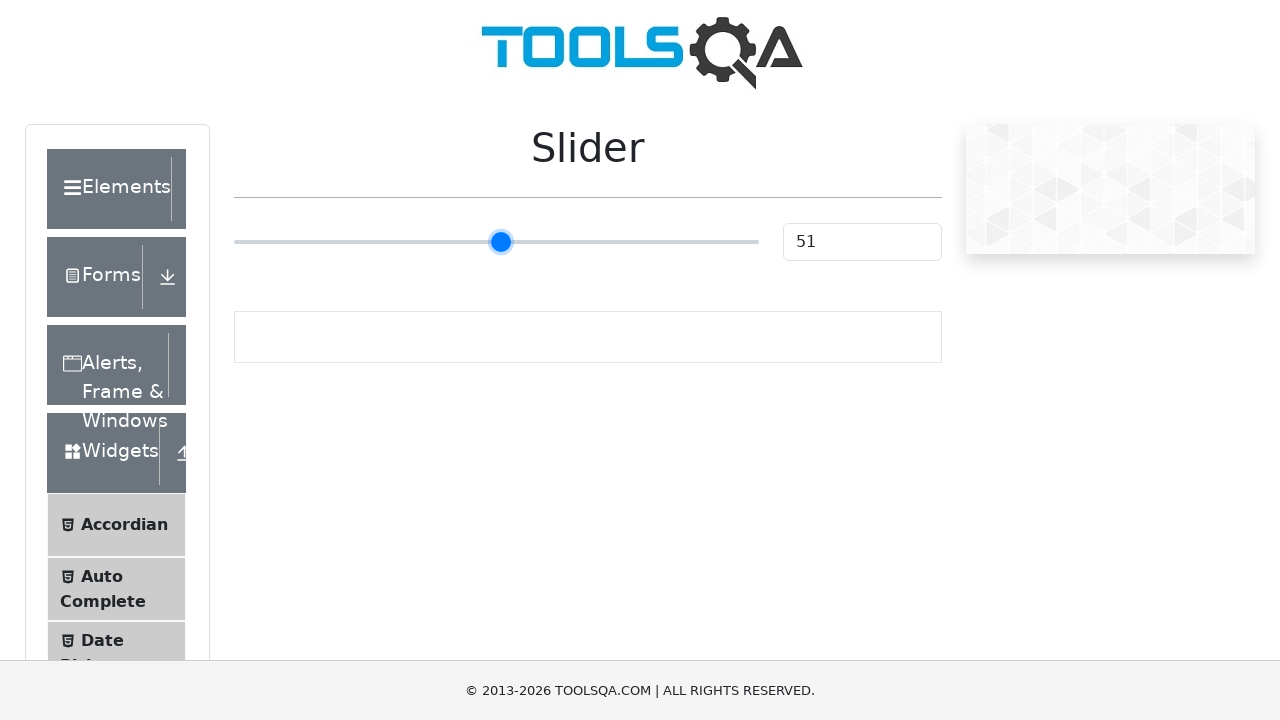

Pressed ArrowRight on slider (iteration 27/55) on input[type='range']
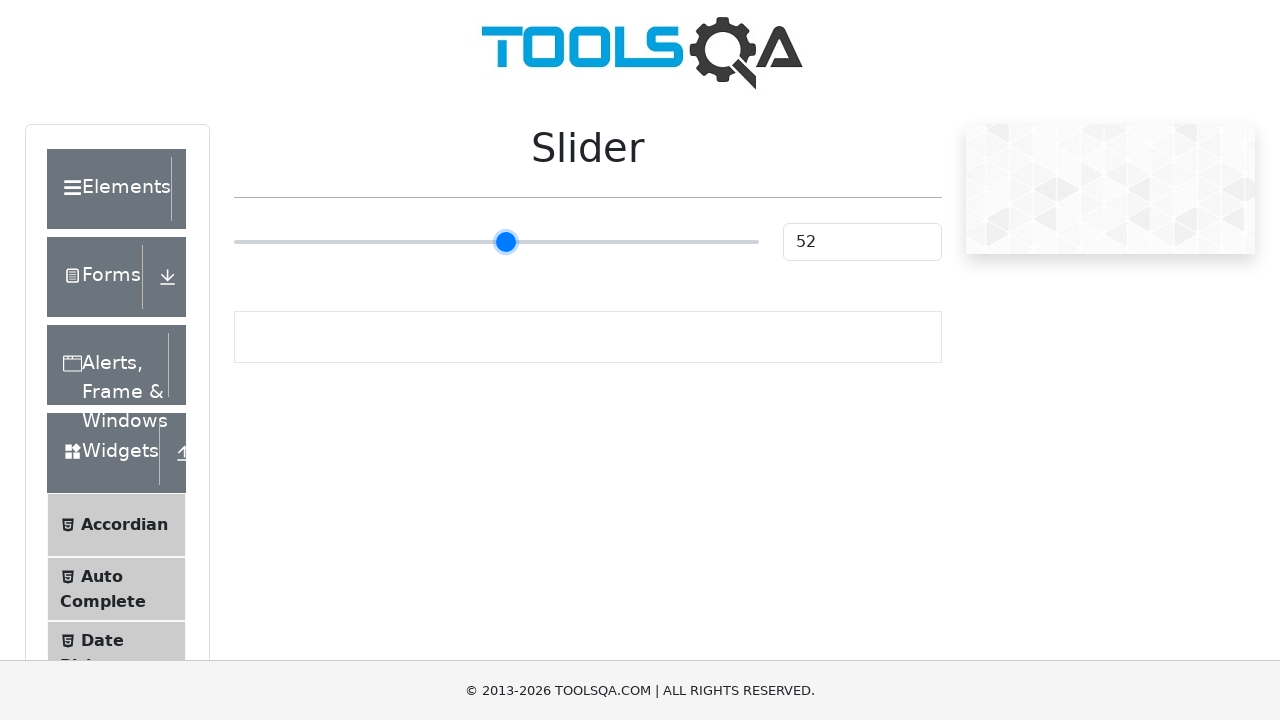

Pressed ArrowRight on slider (iteration 28/55) on input[type='range']
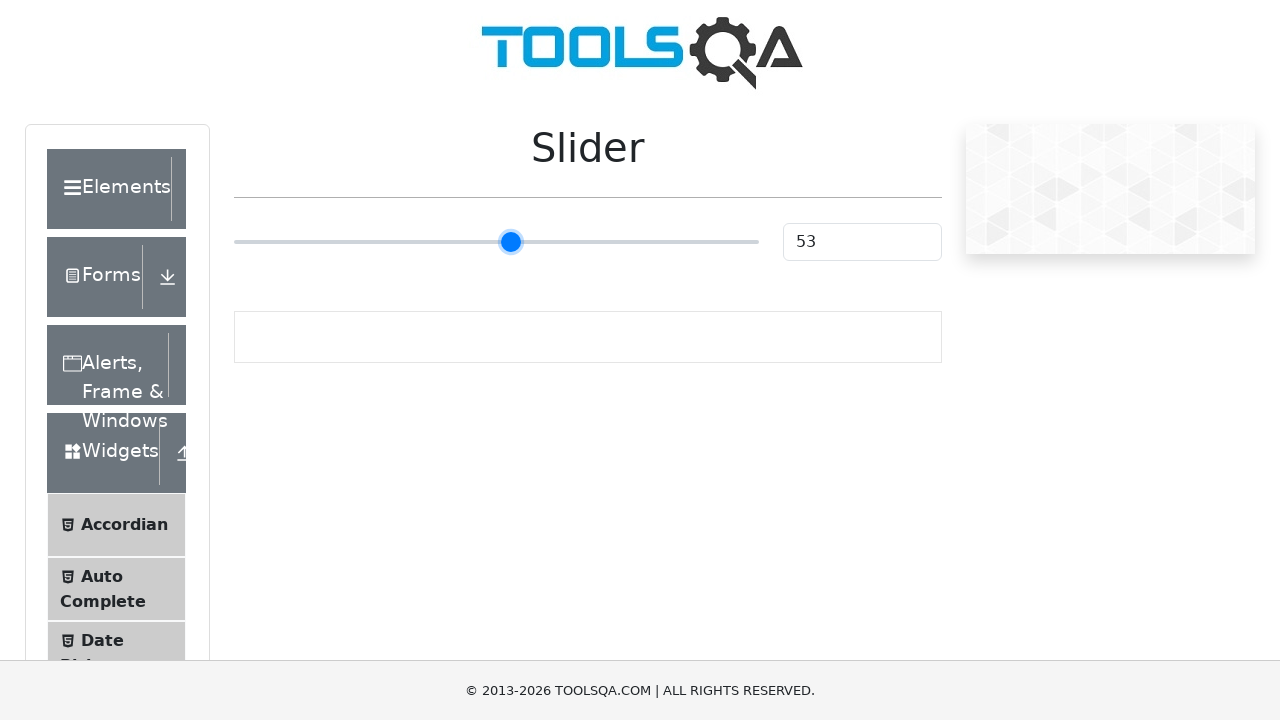

Pressed ArrowRight on slider (iteration 29/55) on input[type='range']
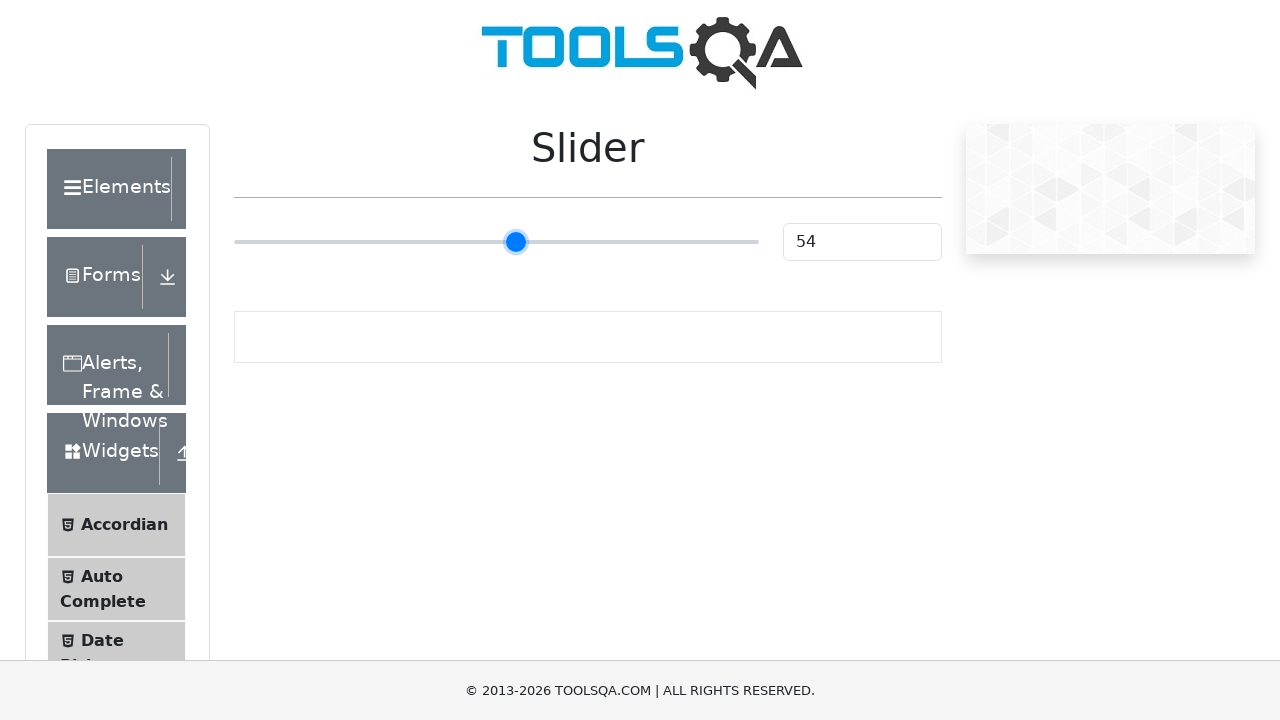

Pressed ArrowRight on slider (iteration 30/55) on input[type='range']
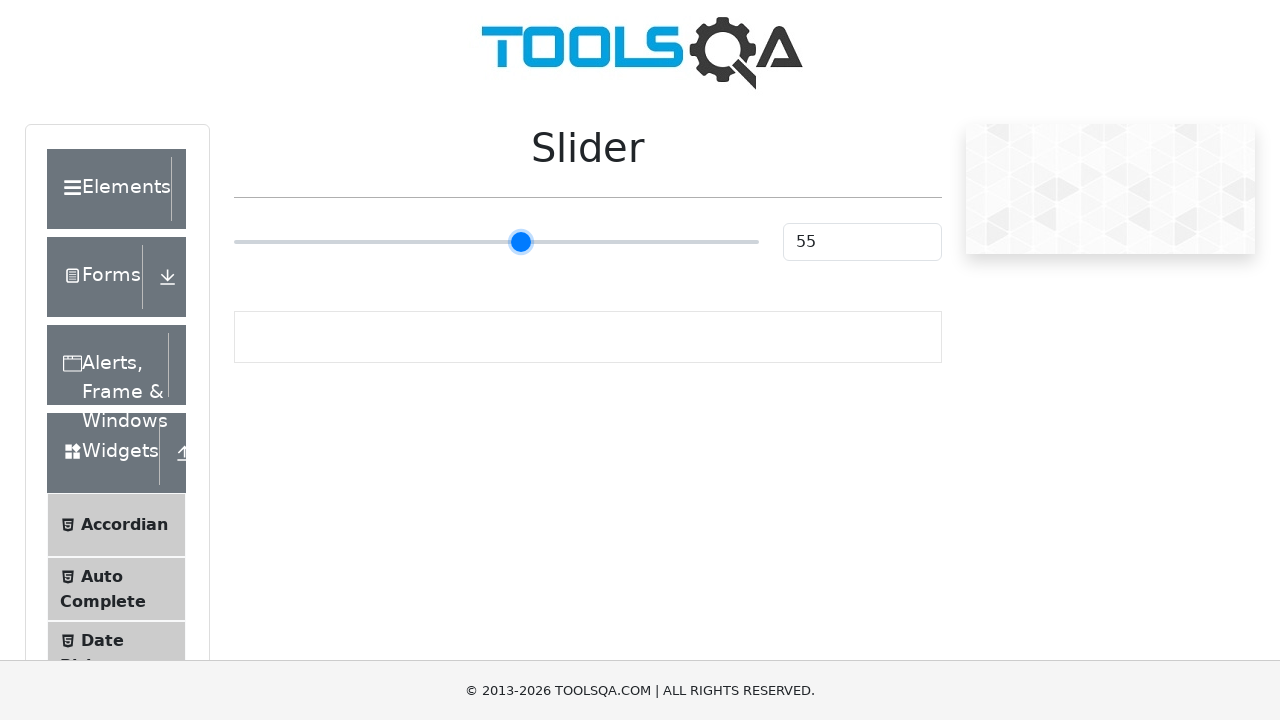

Pressed ArrowRight on slider (iteration 31/55) on input[type='range']
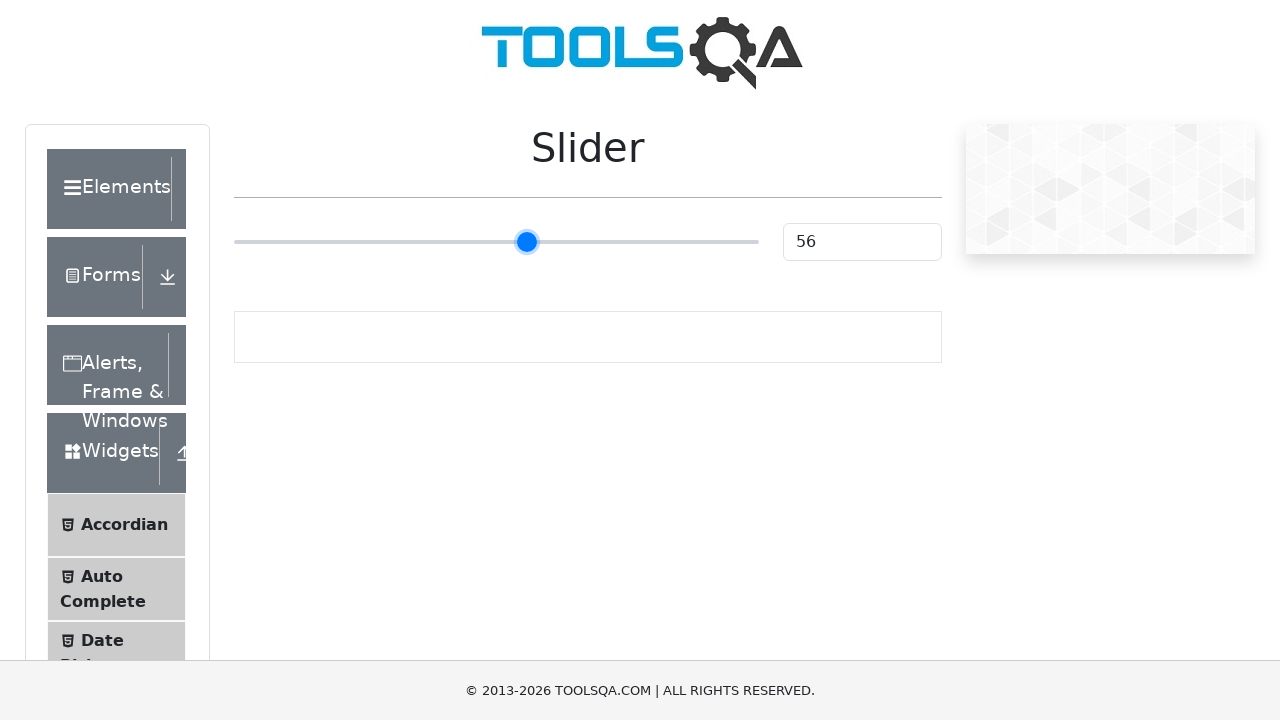

Pressed ArrowRight on slider (iteration 32/55) on input[type='range']
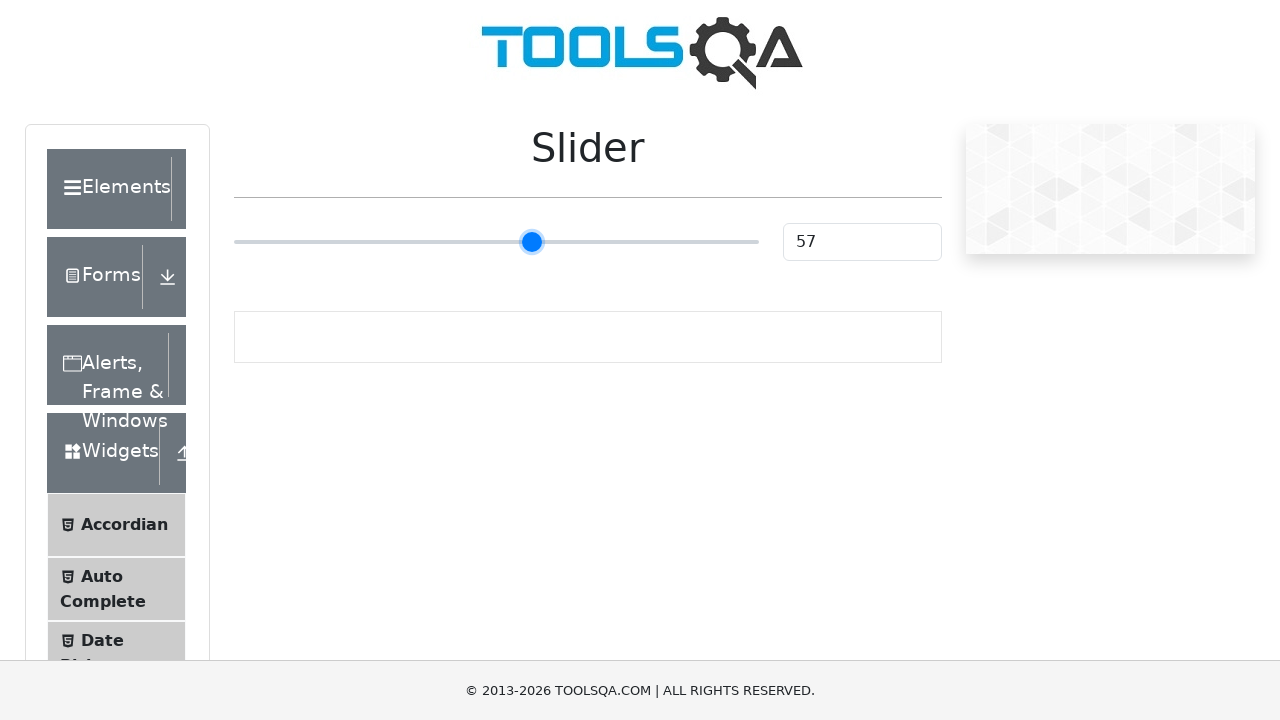

Pressed ArrowRight on slider (iteration 33/55) on input[type='range']
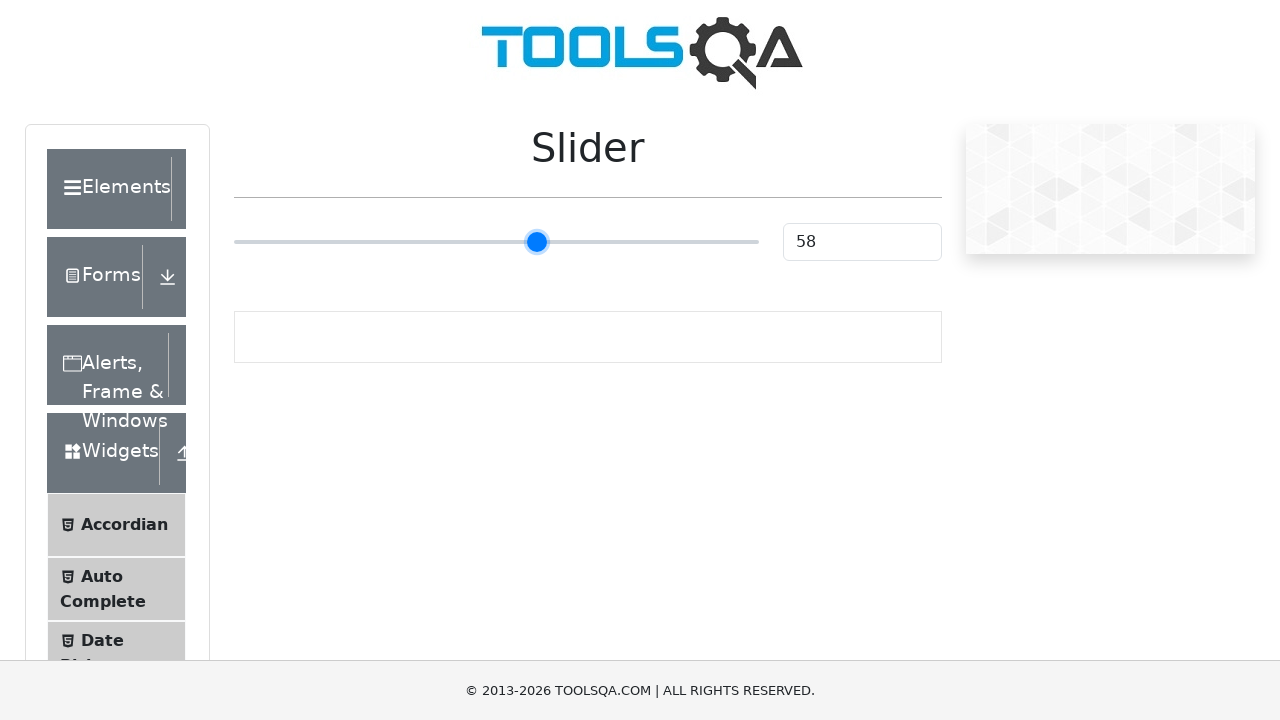

Pressed ArrowRight on slider (iteration 34/55) on input[type='range']
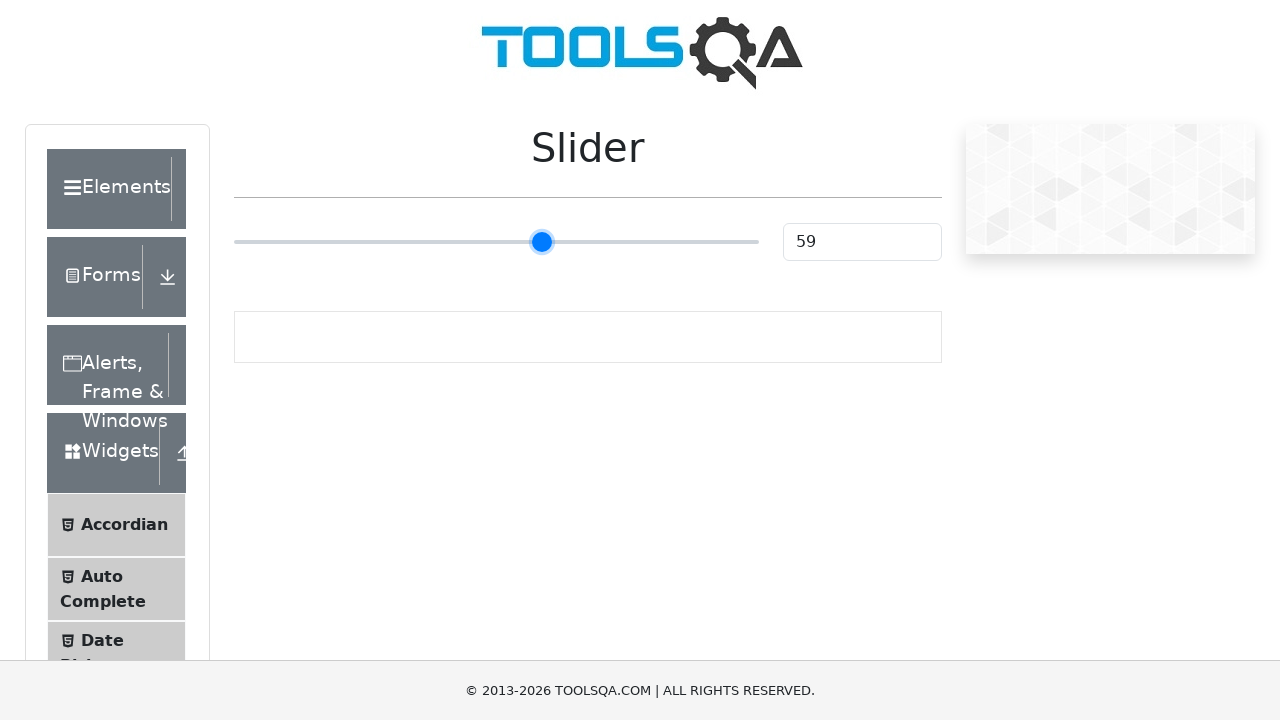

Pressed ArrowRight on slider (iteration 35/55) on input[type='range']
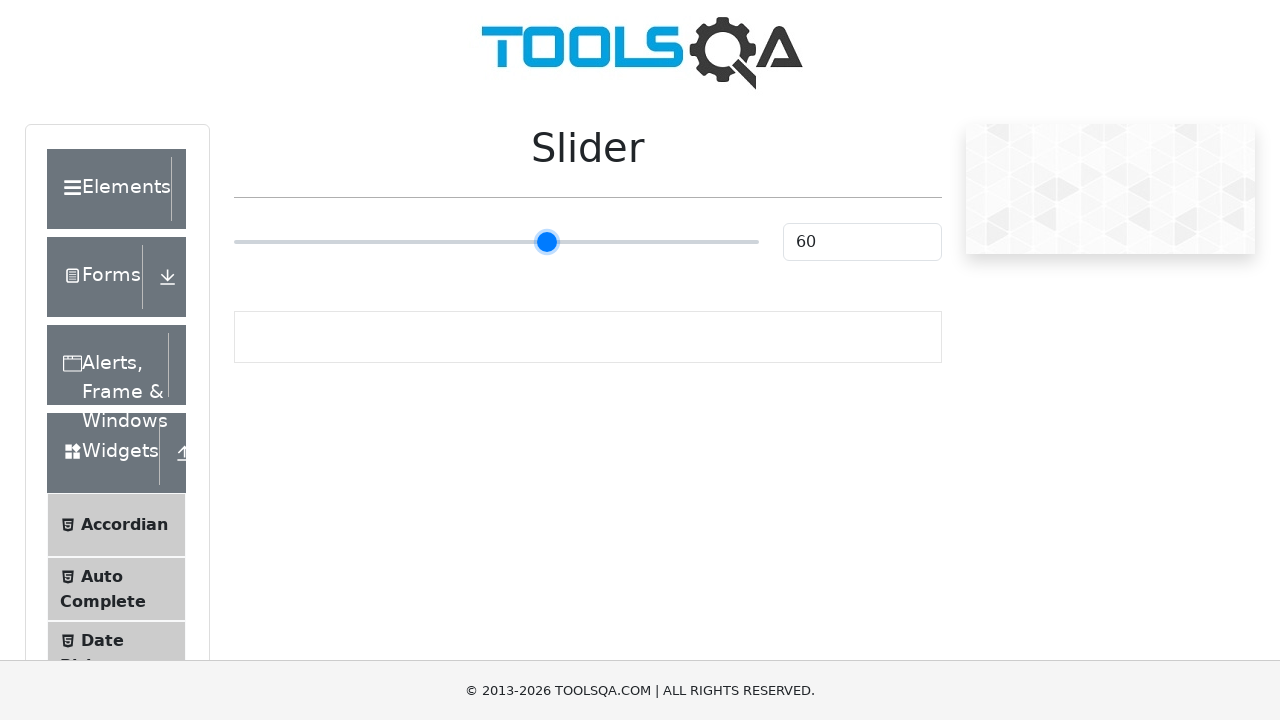

Pressed ArrowRight on slider (iteration 36/55) on input[type='range']
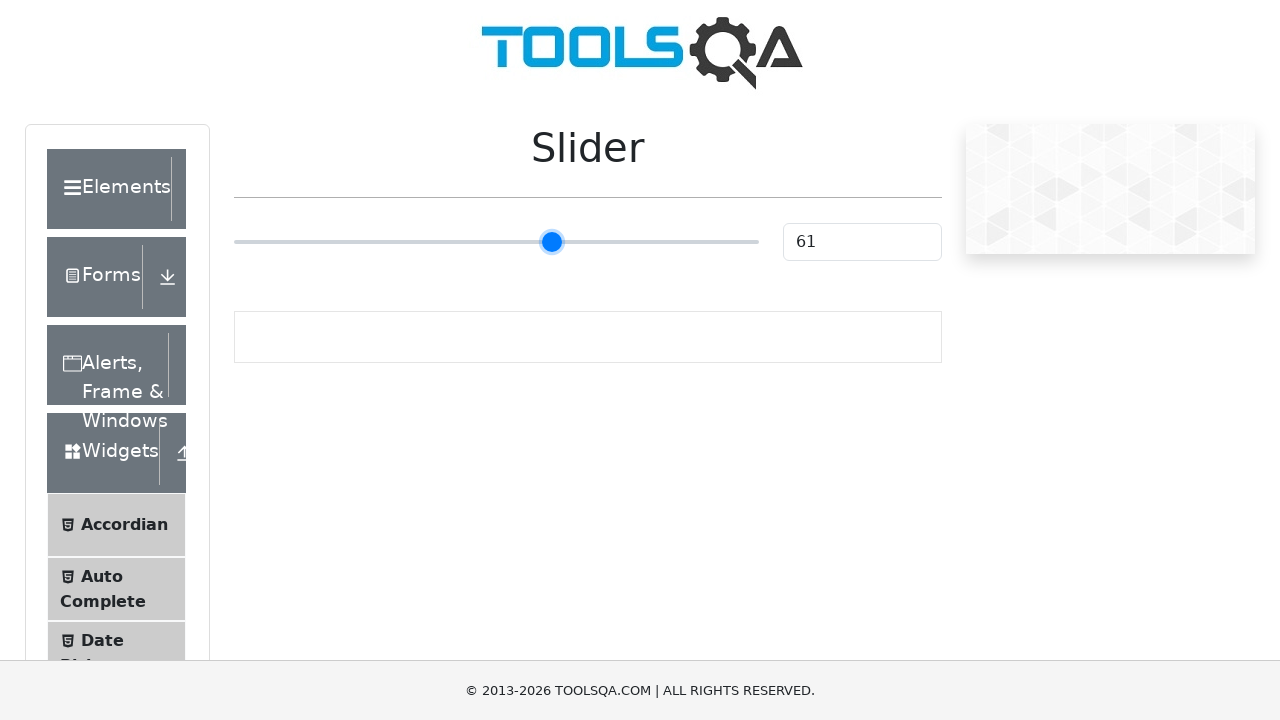

Pressed ArrowRight on slider (iteration 37/55) on input[type='range']
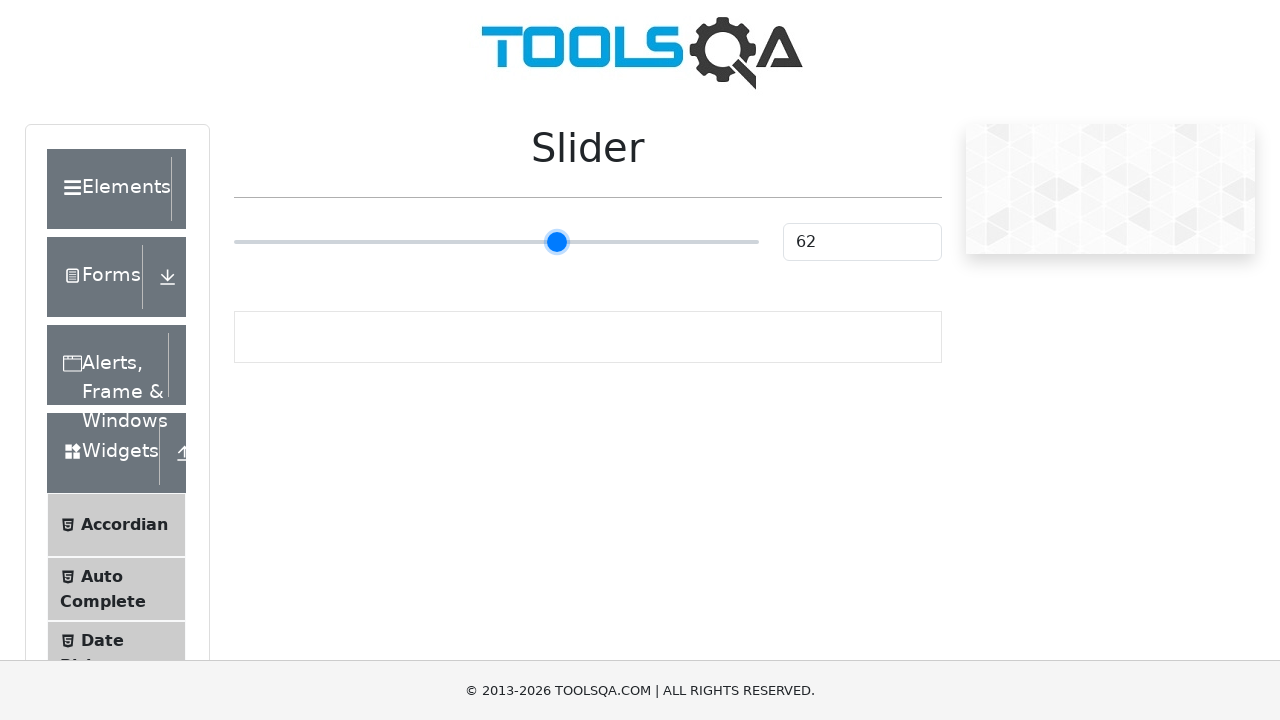

Pressed ArrowRight on slider (iteration 38/55) on input[type='range']
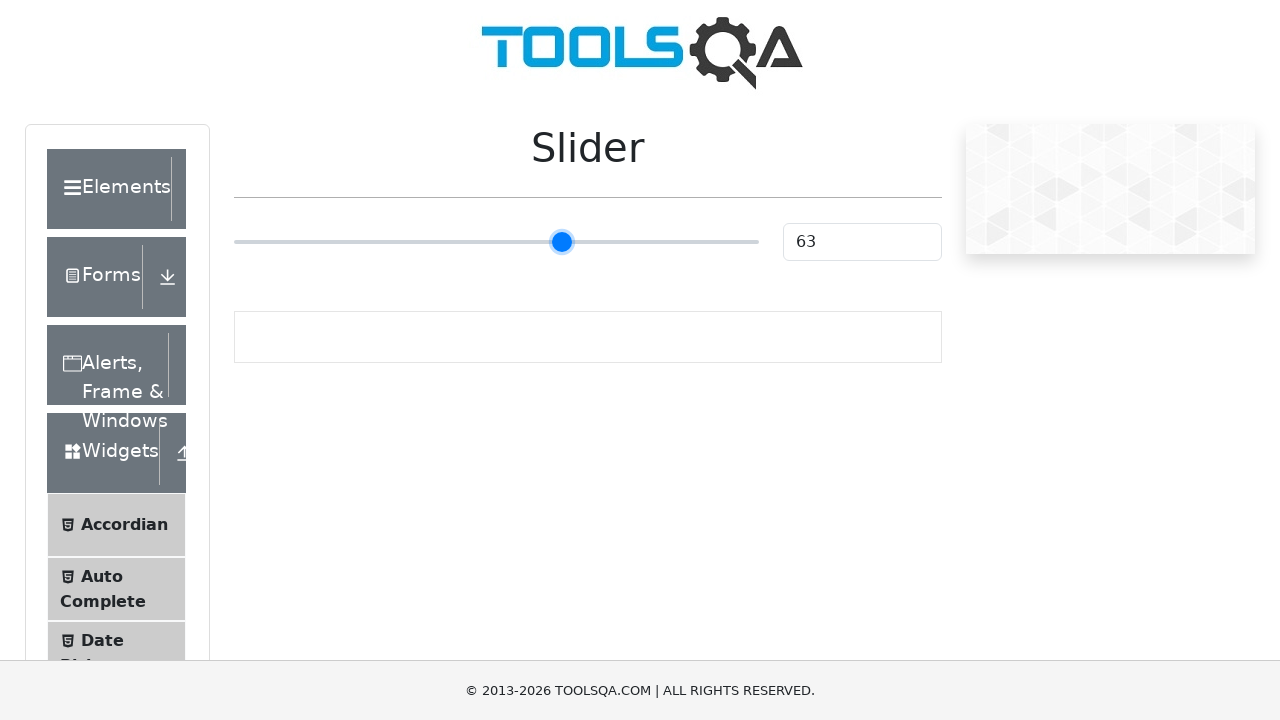

Pressed ArrowRight on slider (iteration 39/55) on input[type='range']
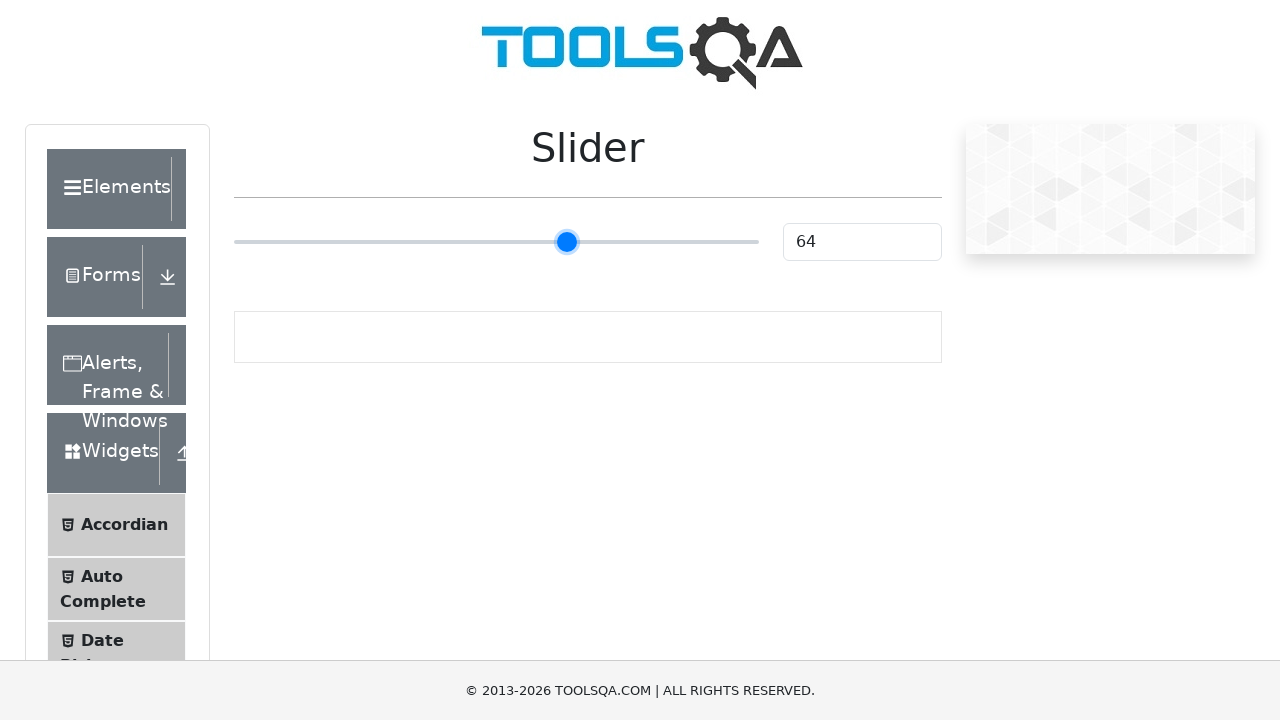

Pressed ArrowRight on slider (iteration 40/55) on input[type='range']
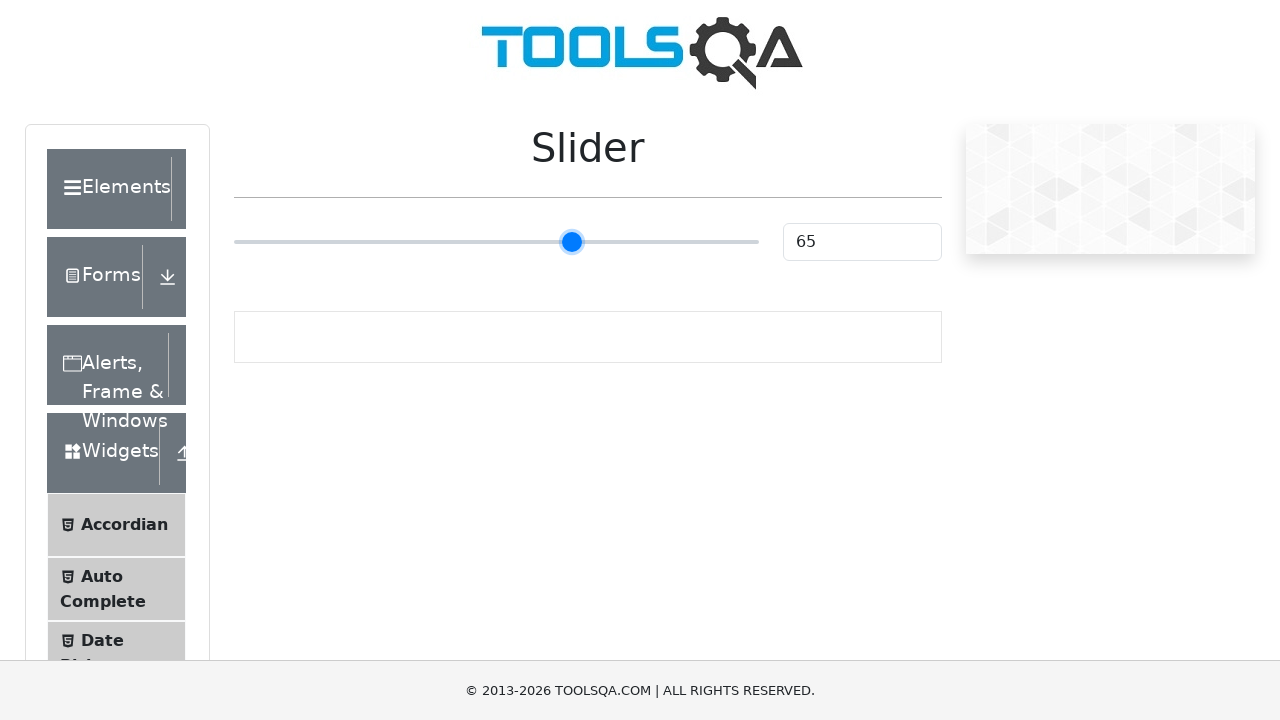

Pressed ArrowRight on slider (iteration 41/55) on input[type='range']
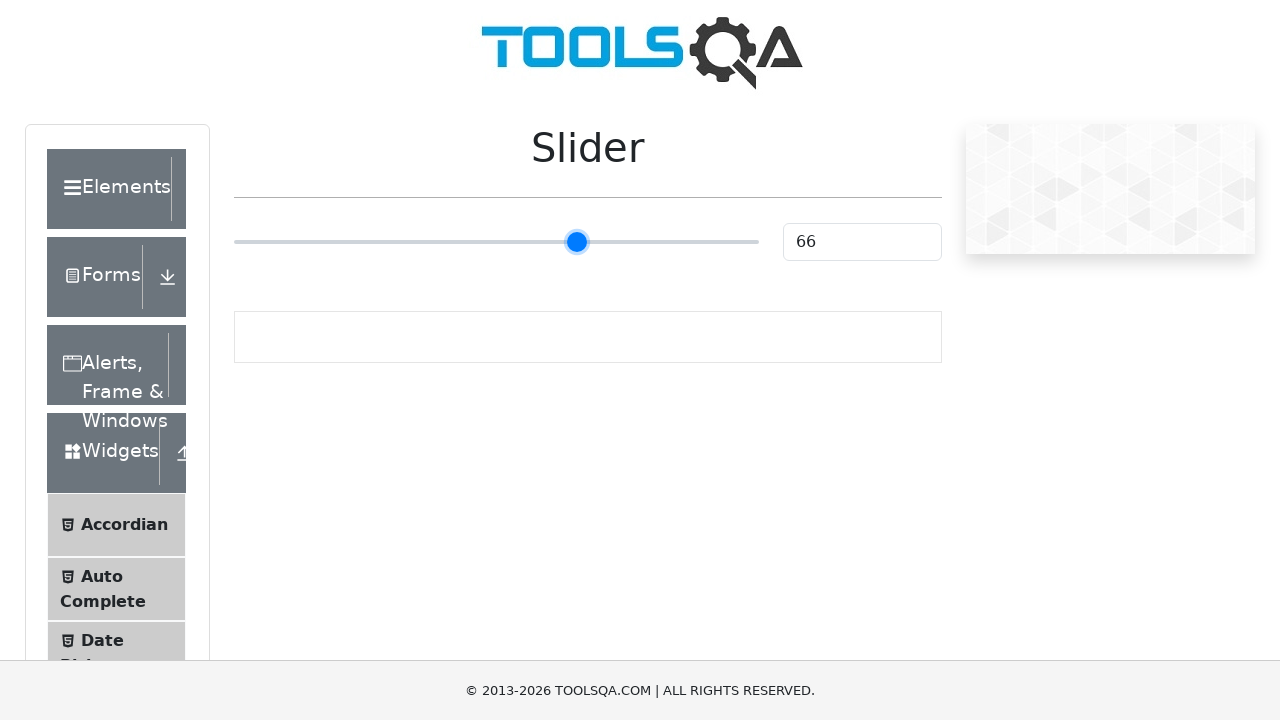

Pressed ArrowRight on slider (iteration 42/55) on input[type='range']
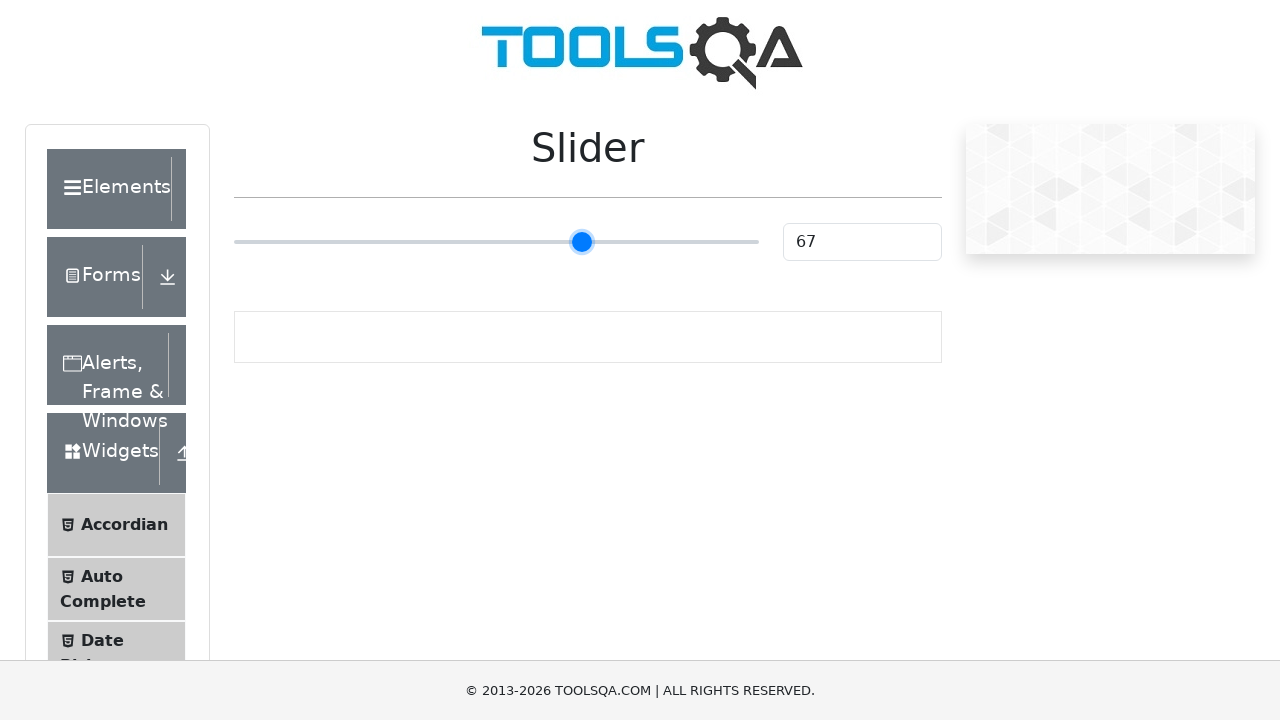

Pressed ArrowRight on slider (iteration 43/55) on input[type='range']
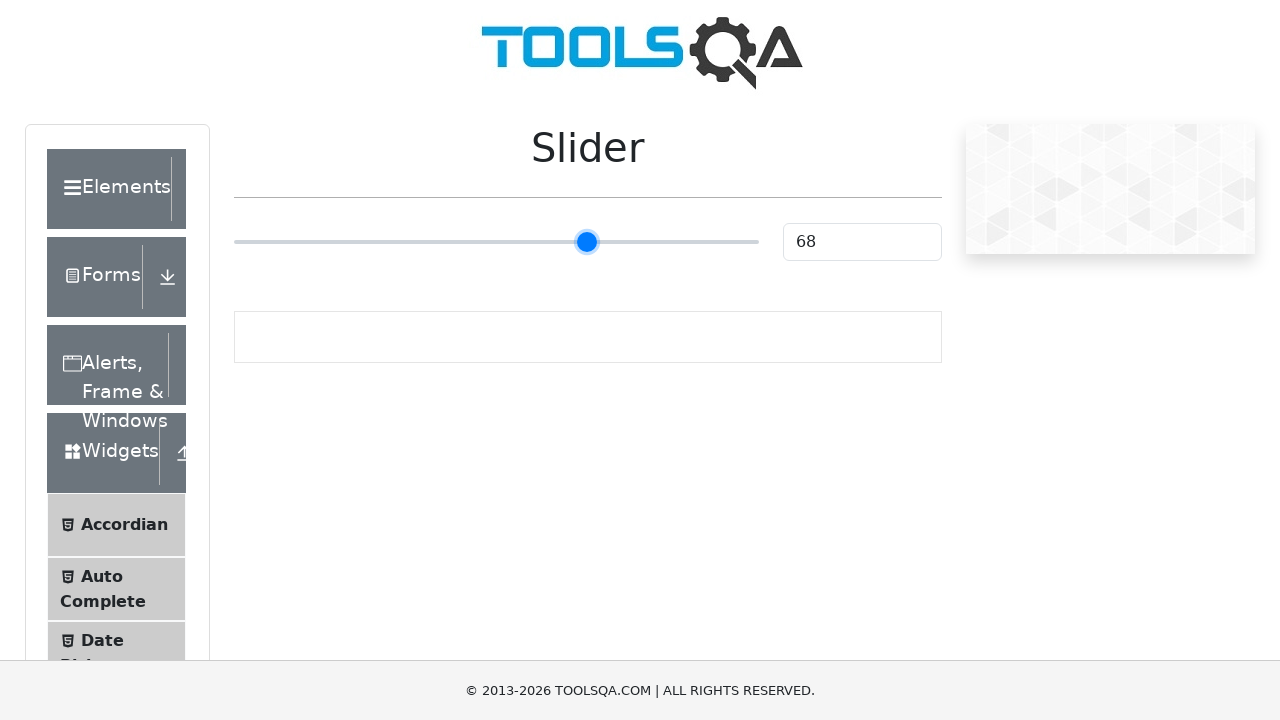

Pressed ArrowRight on slider (iteration 44/55) on input[type='range']
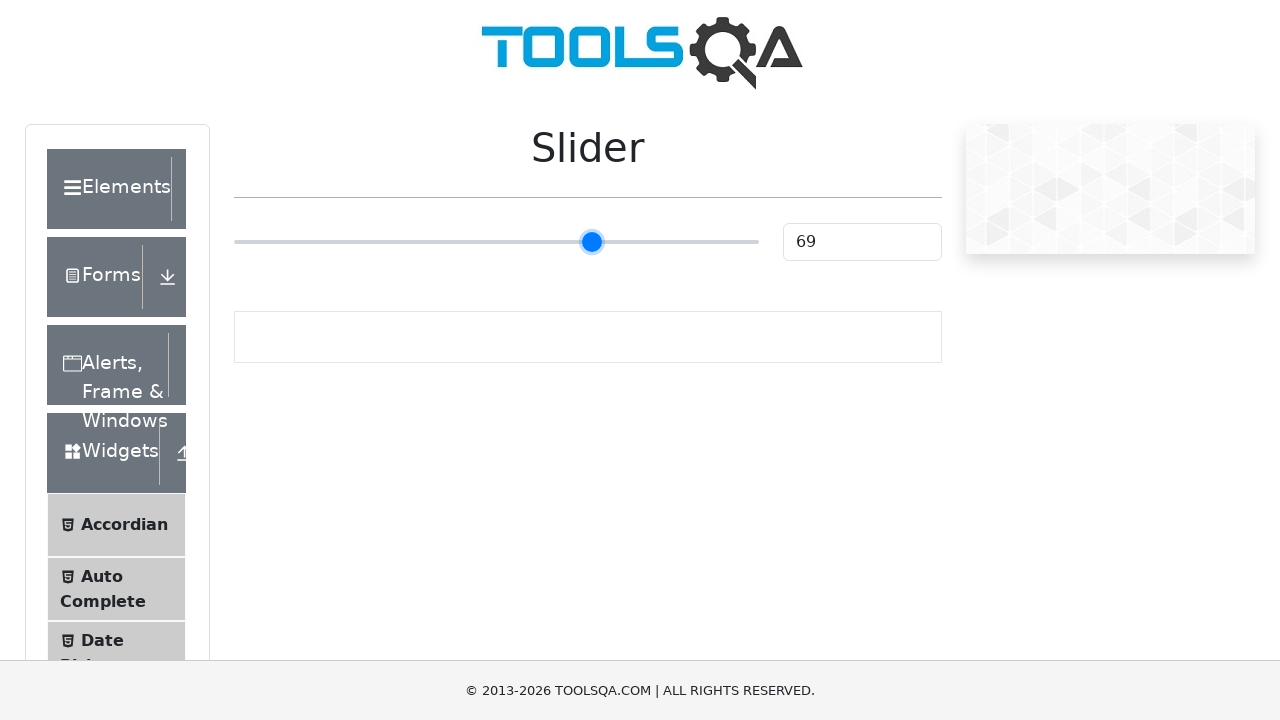

Pressed ArrowRight on slider (iteration 45/55) on input[type='range']
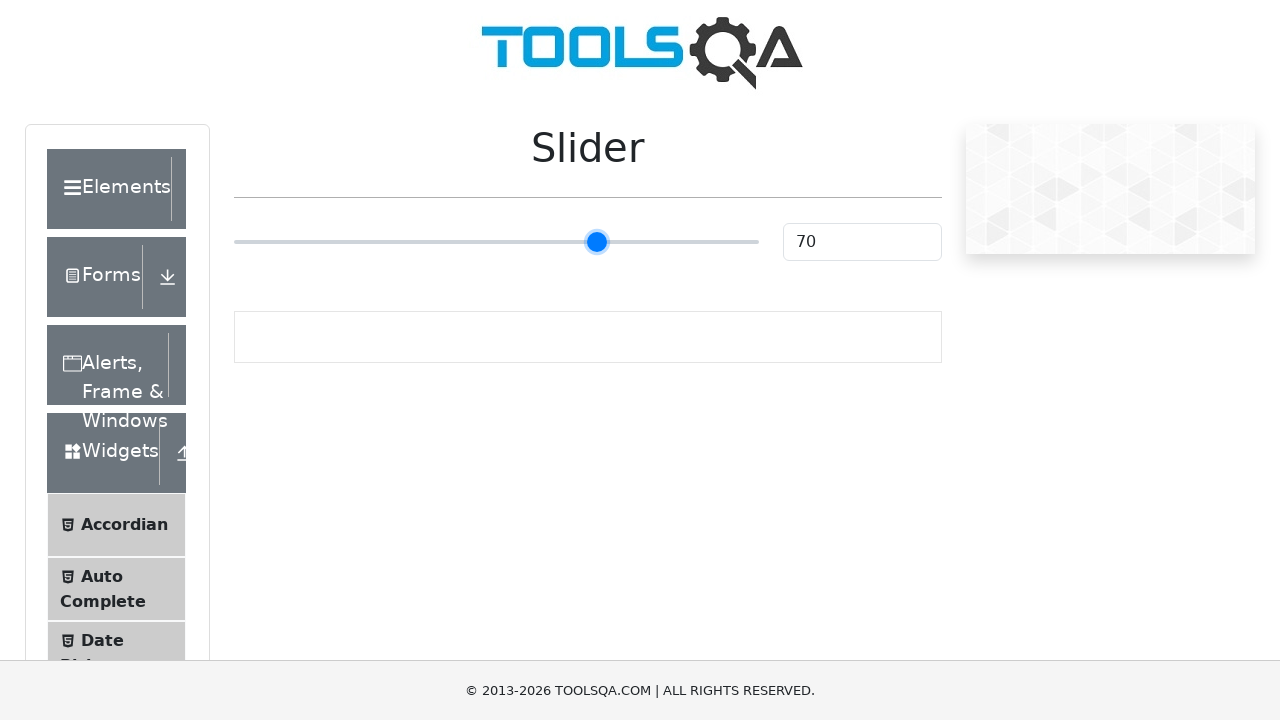

Pressed ArrowRight on slider (iteration 46/55) on input[type='range']
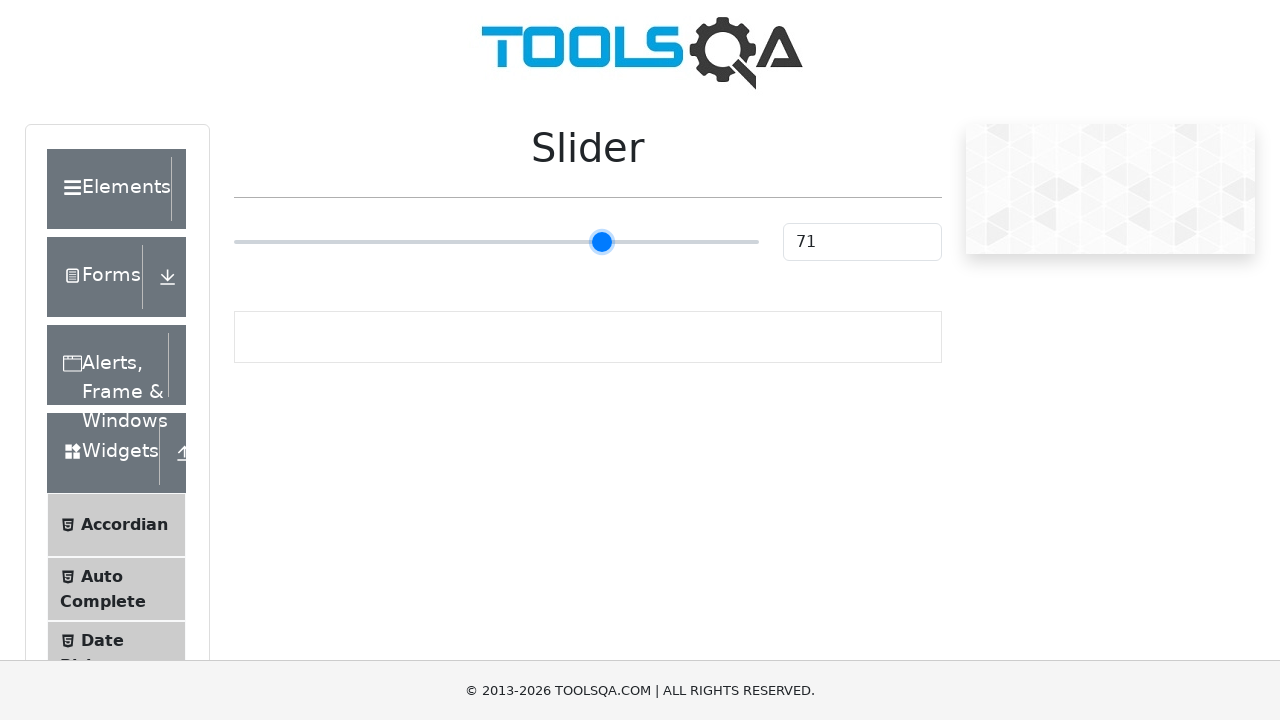

Pressed ArrowRight on slider (iteration 47/55) on input[type='range']
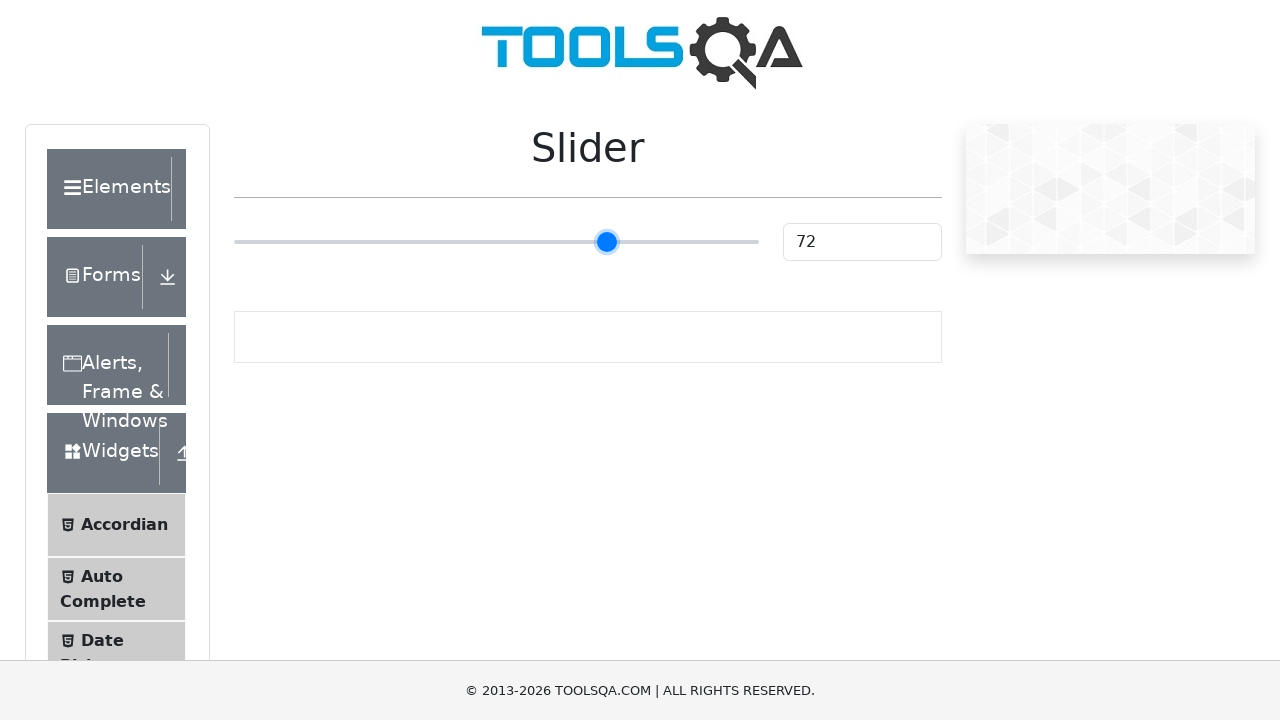

Pressed ArrowRight on slider (iteration 48/55) on input[type='range']
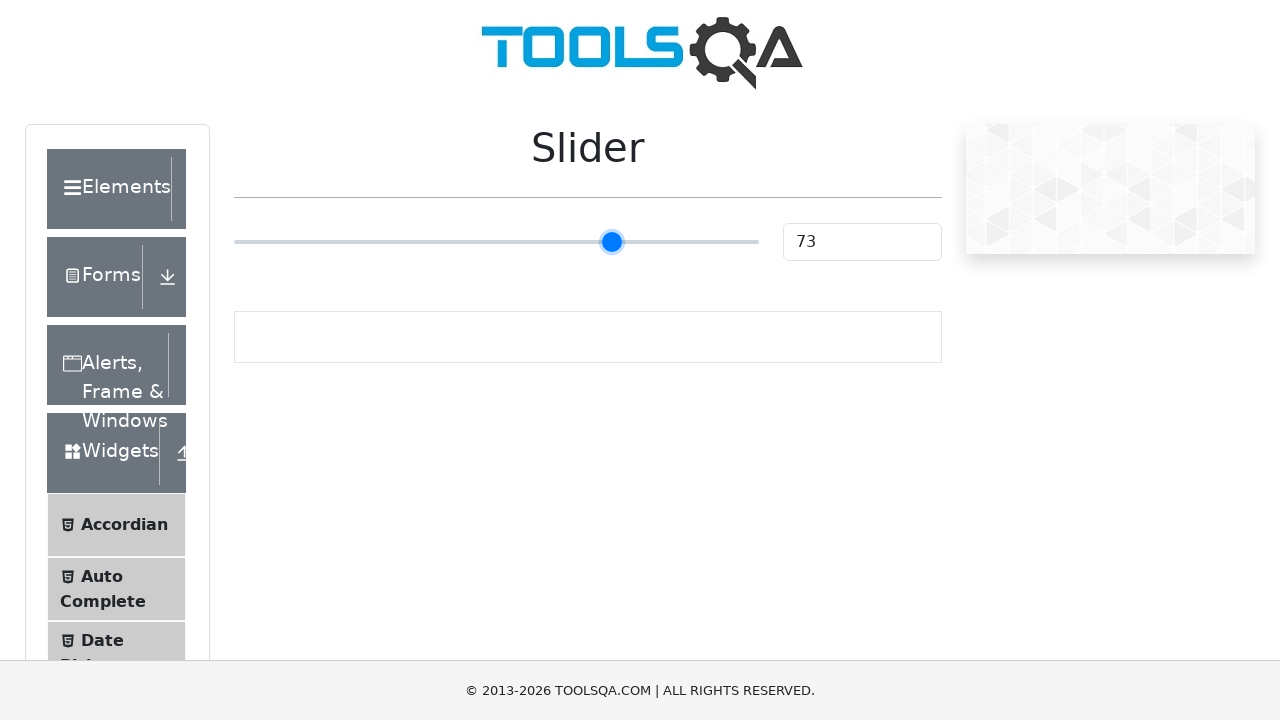

Pressed ArrowRight on slider (iteration 49/55) on input[type='range']
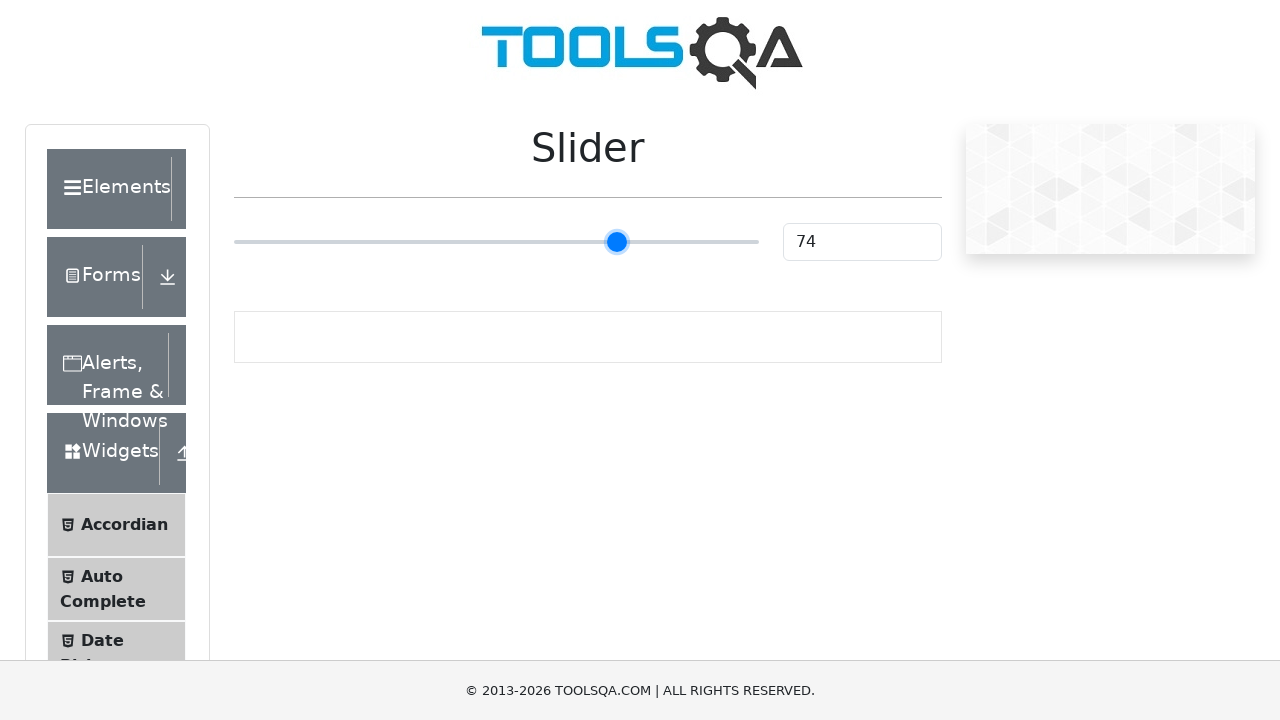

Pressed ArrowRight on slider (iteration 50/55) on input[type='range']
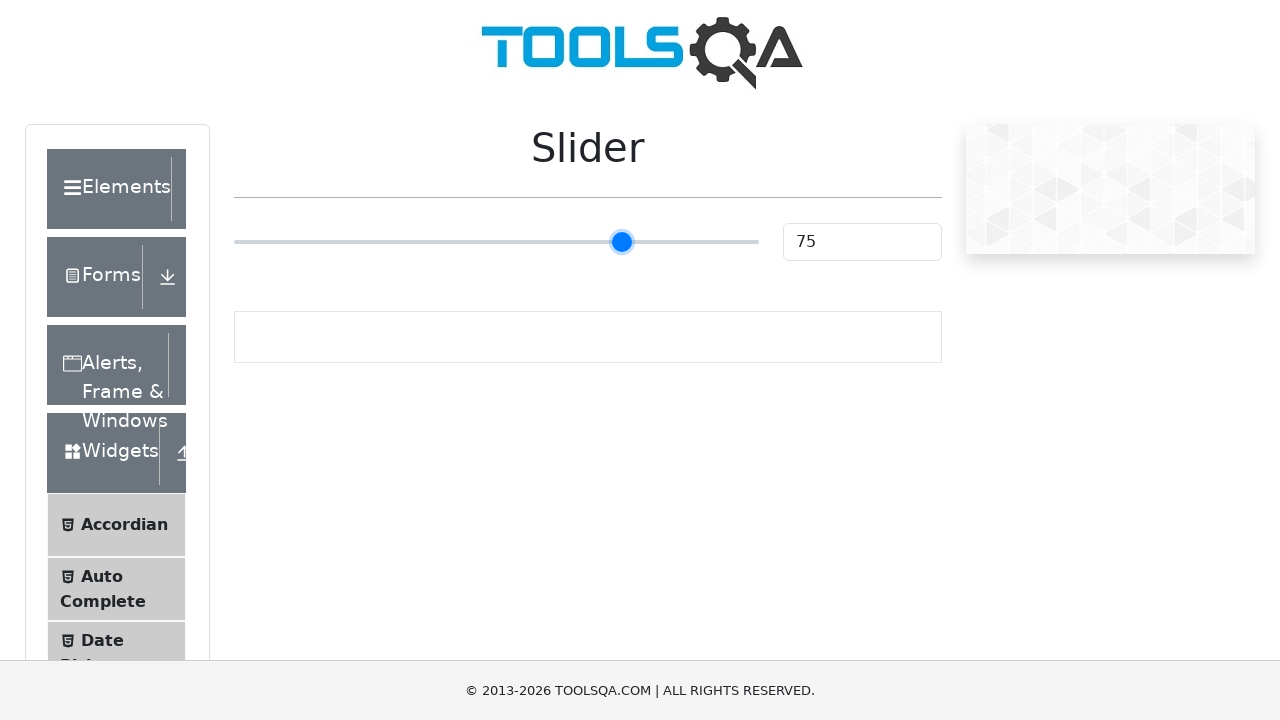

Pressed ArrowRight on slider (iteration 51/55) on input[type='range']
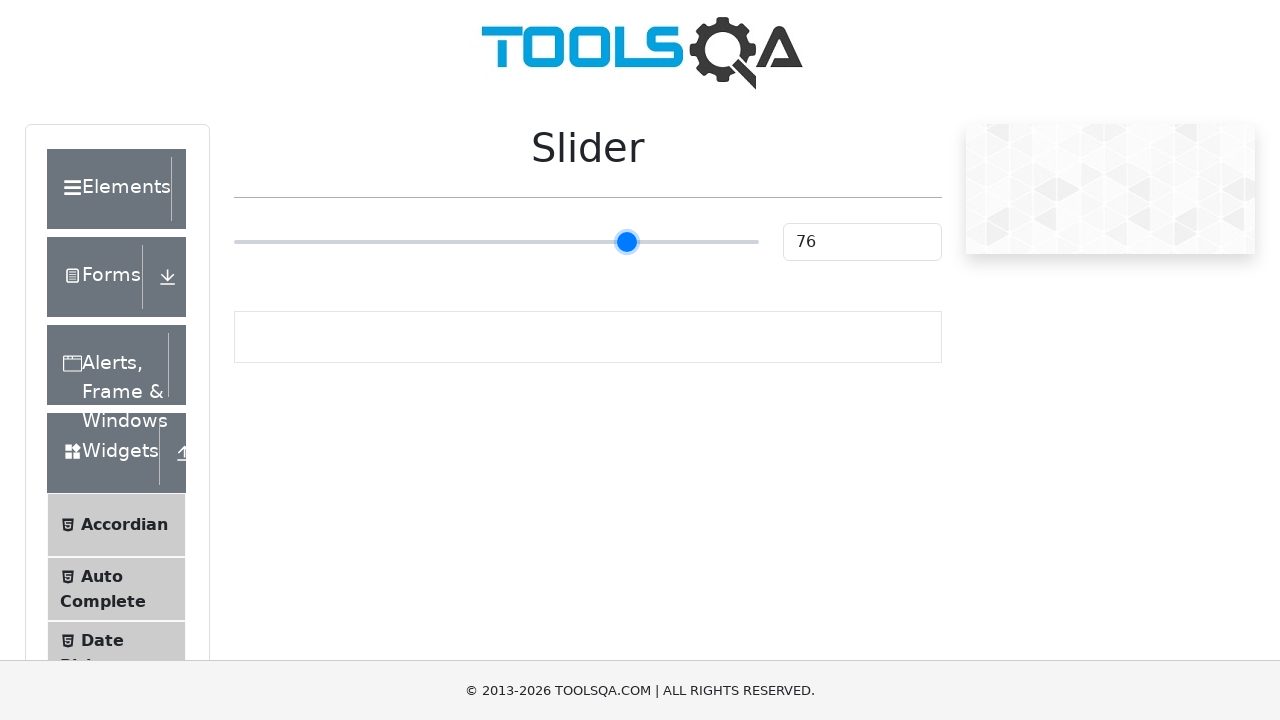

Pressed ArrowRight on slider (iteration 52/55) on input[type='range']
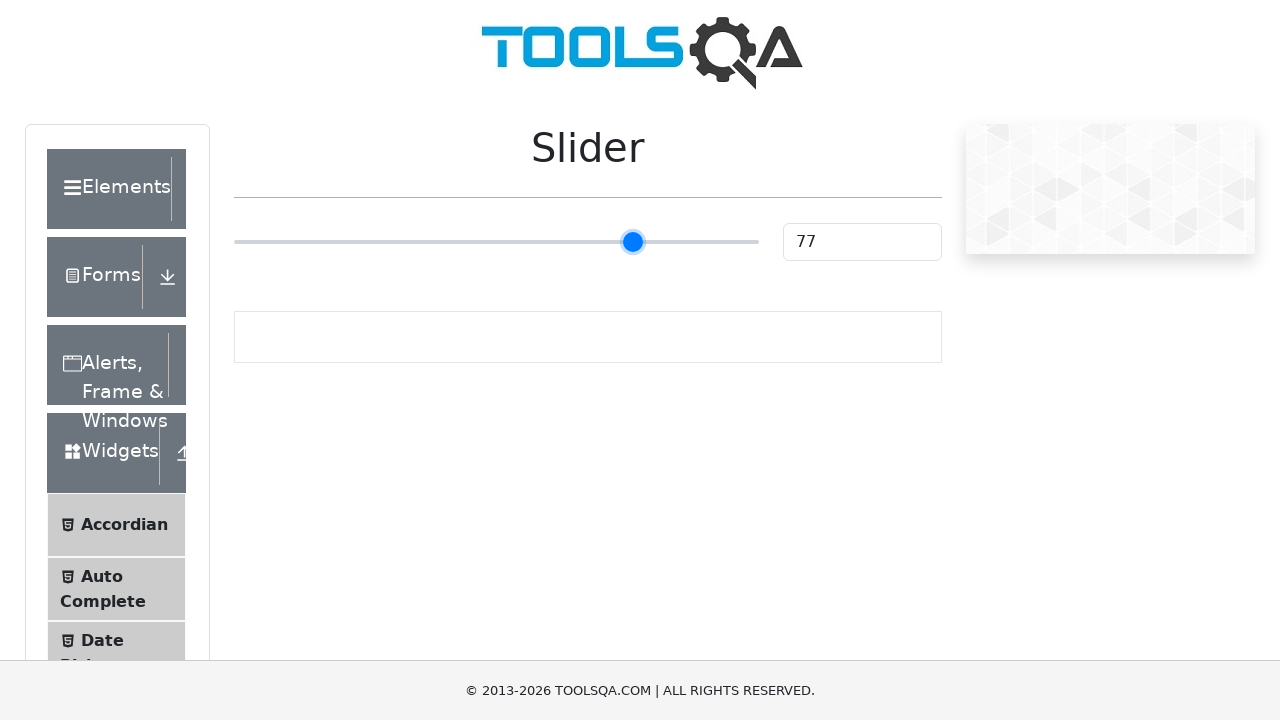

Pressed ArrowRight on slider (iteration 53/55) on input[type='range']
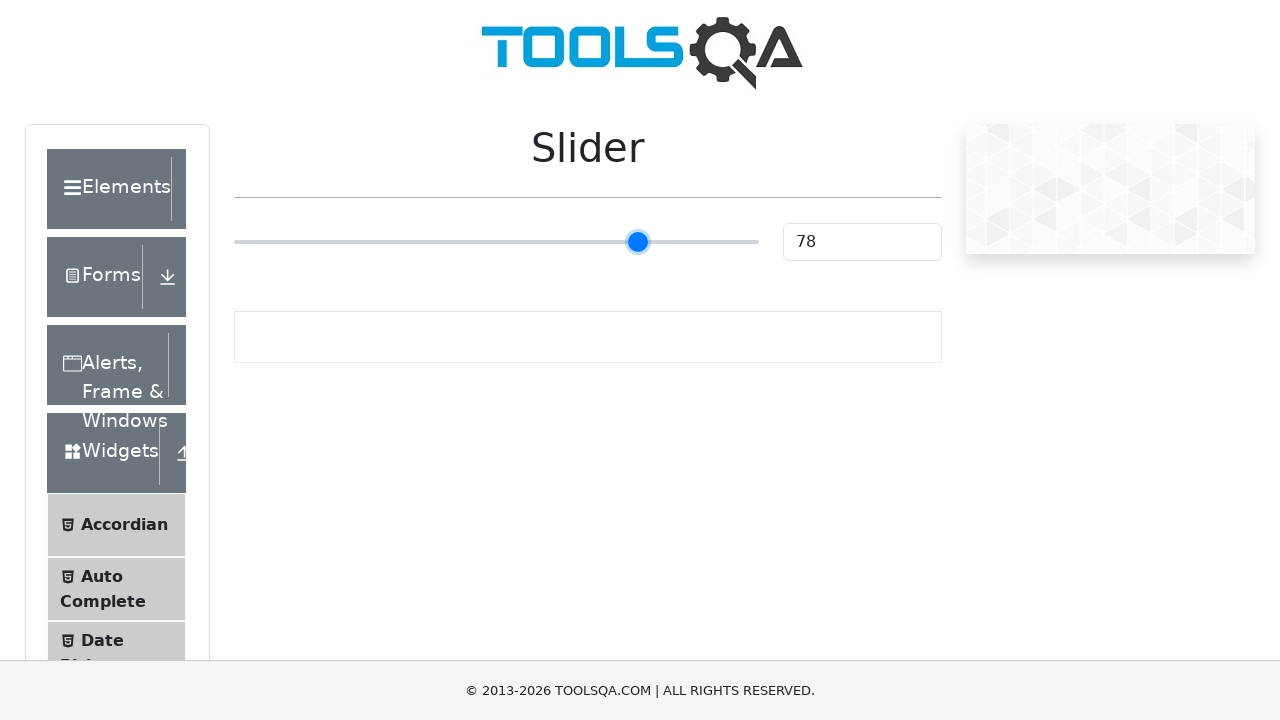

Pressed ArrowRight on slider (iteration 54/55) on input[type='range']
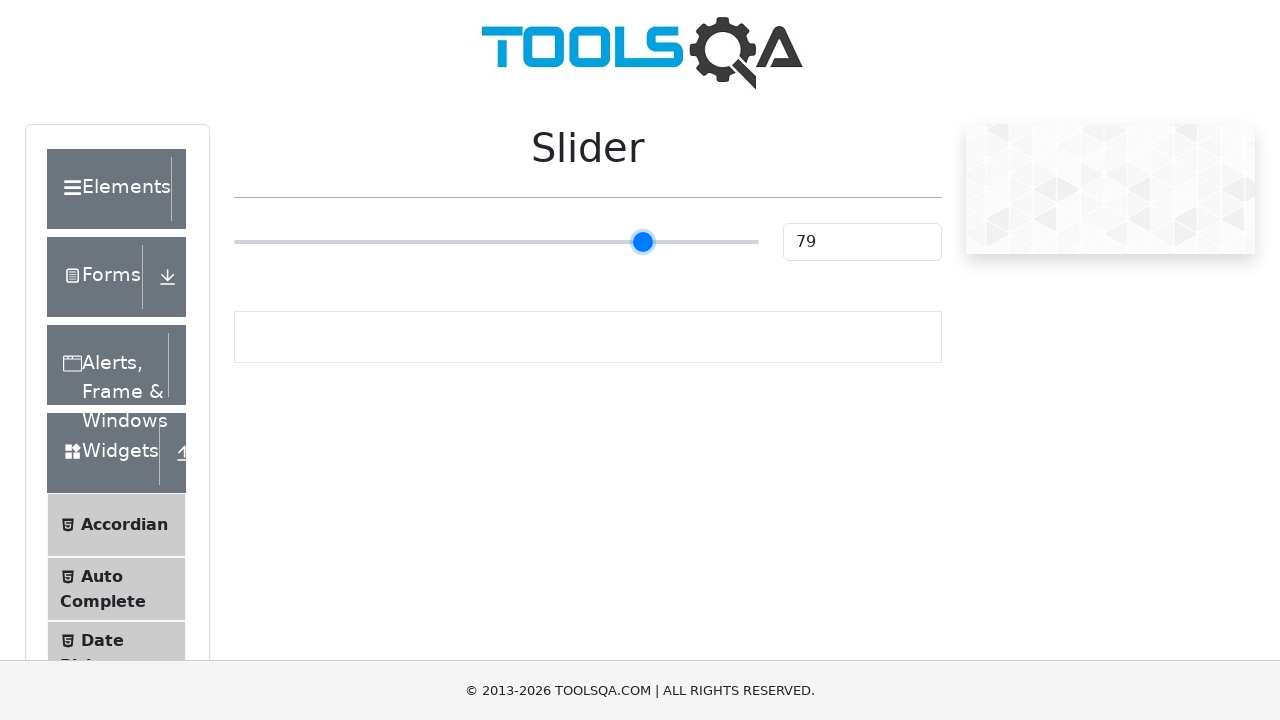

Pressed ArrowRight on slider (iteration 55/55) on input[type='range']
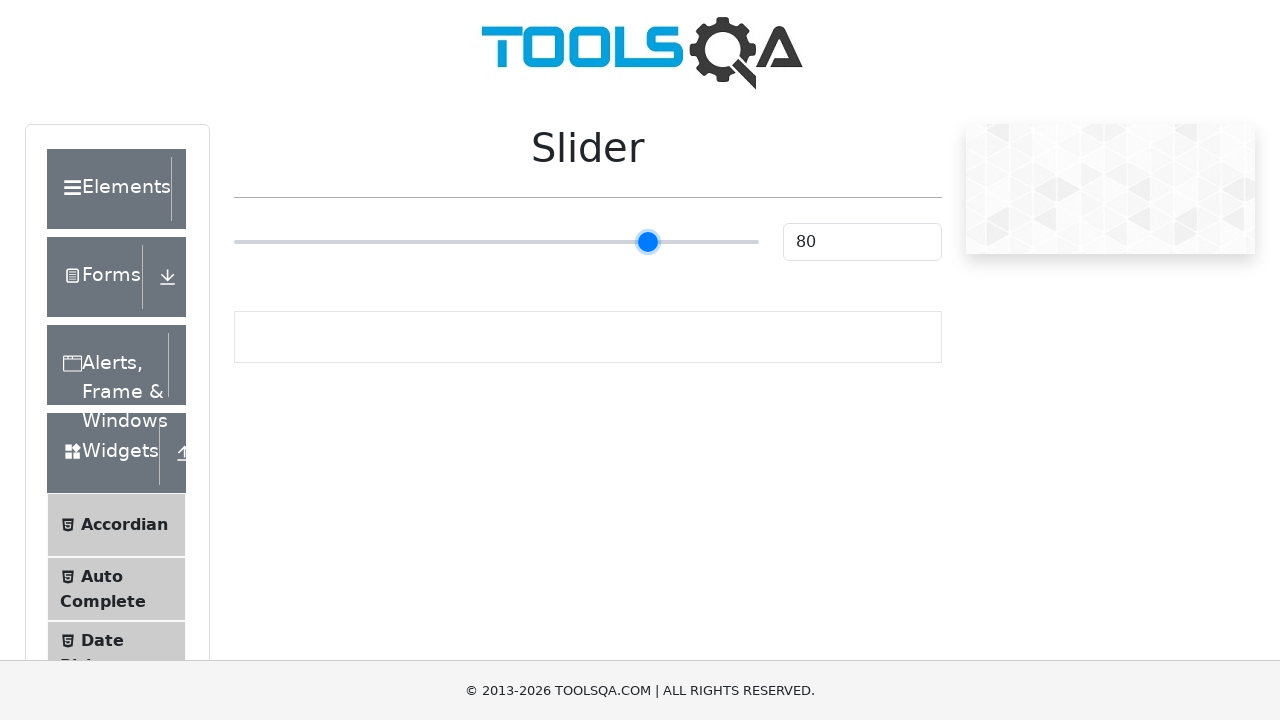

Slider value display element loaded
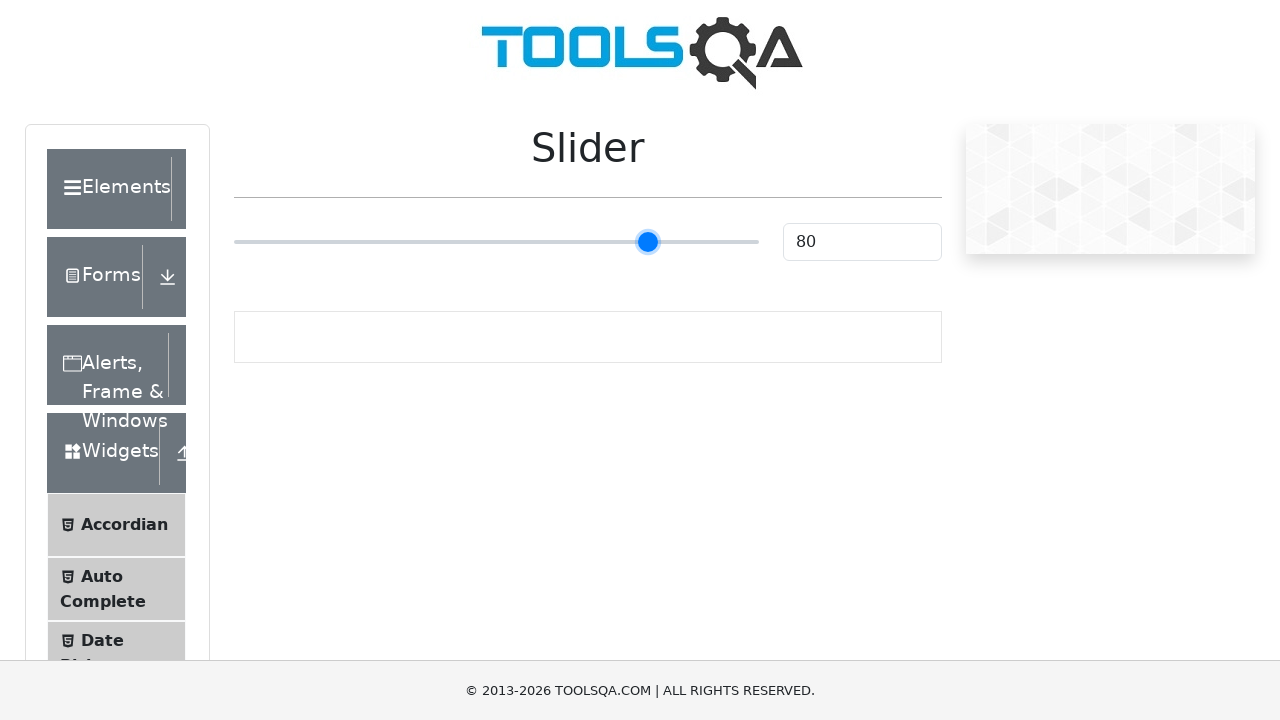

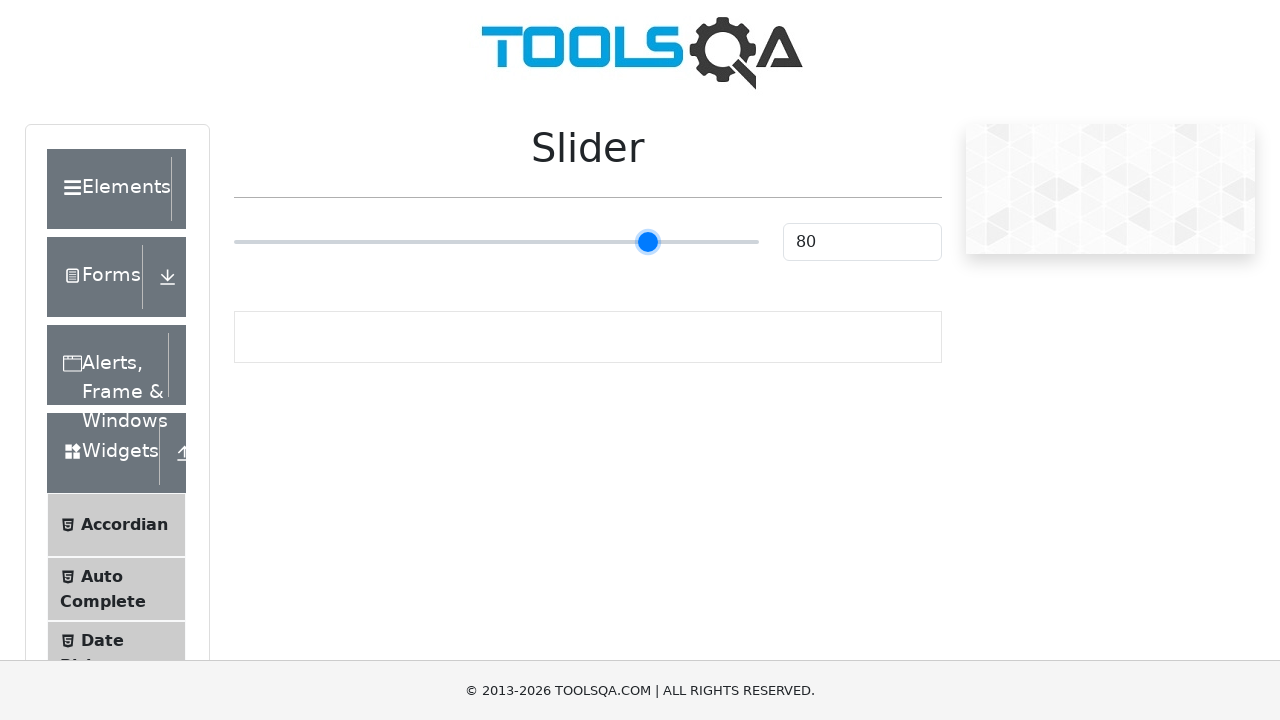